Navigates to a blog page and visually highlights an element by flashing its background color

Starting URL: https://omayo.blogspot.com/

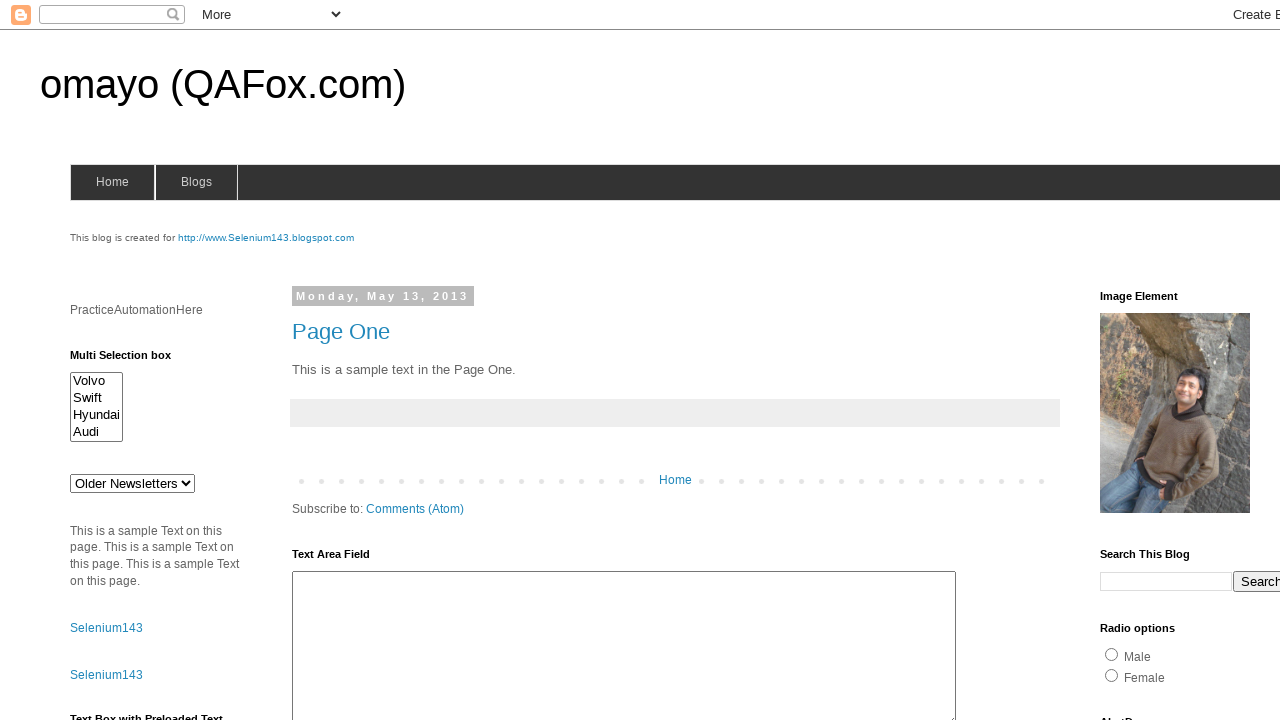

Navigated to https://omayo.blogspot.com/
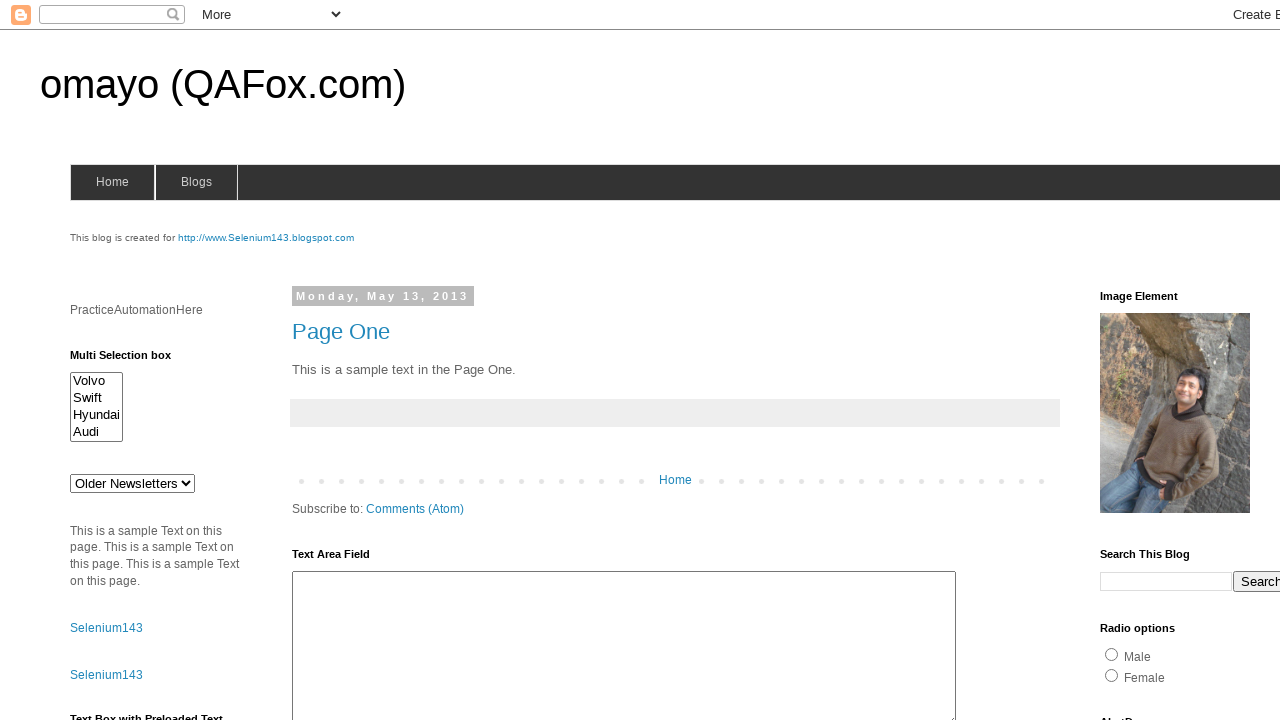

Located the h2/span element to flash
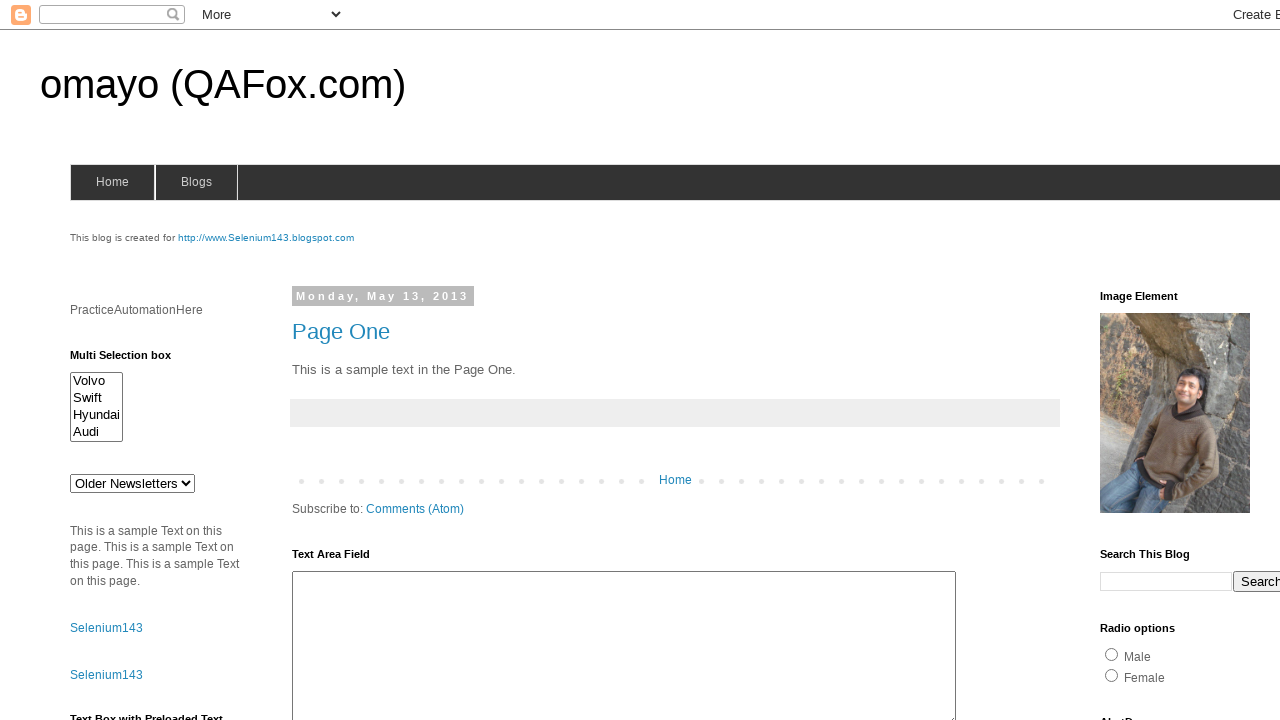

Set element background to green (flash iteration 1)
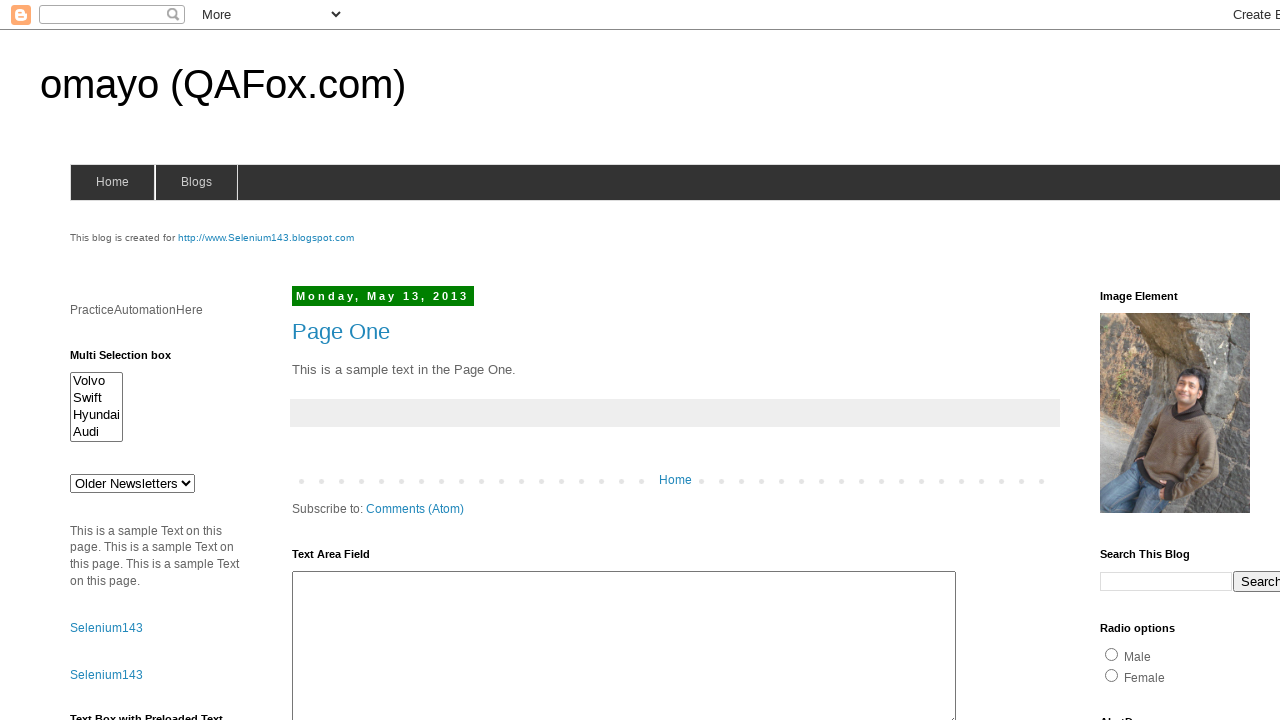

Waited 100ms during green flash (iteration 1)
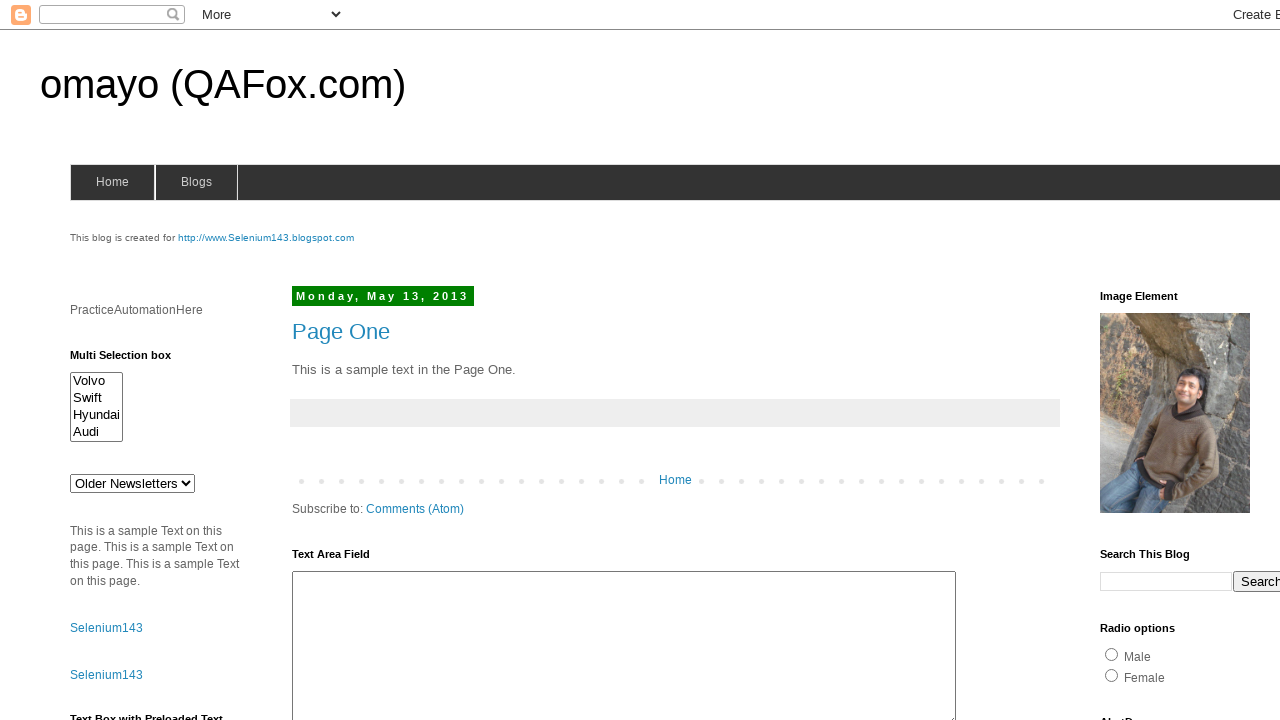

Set element background to yellow (flash iteration 1)
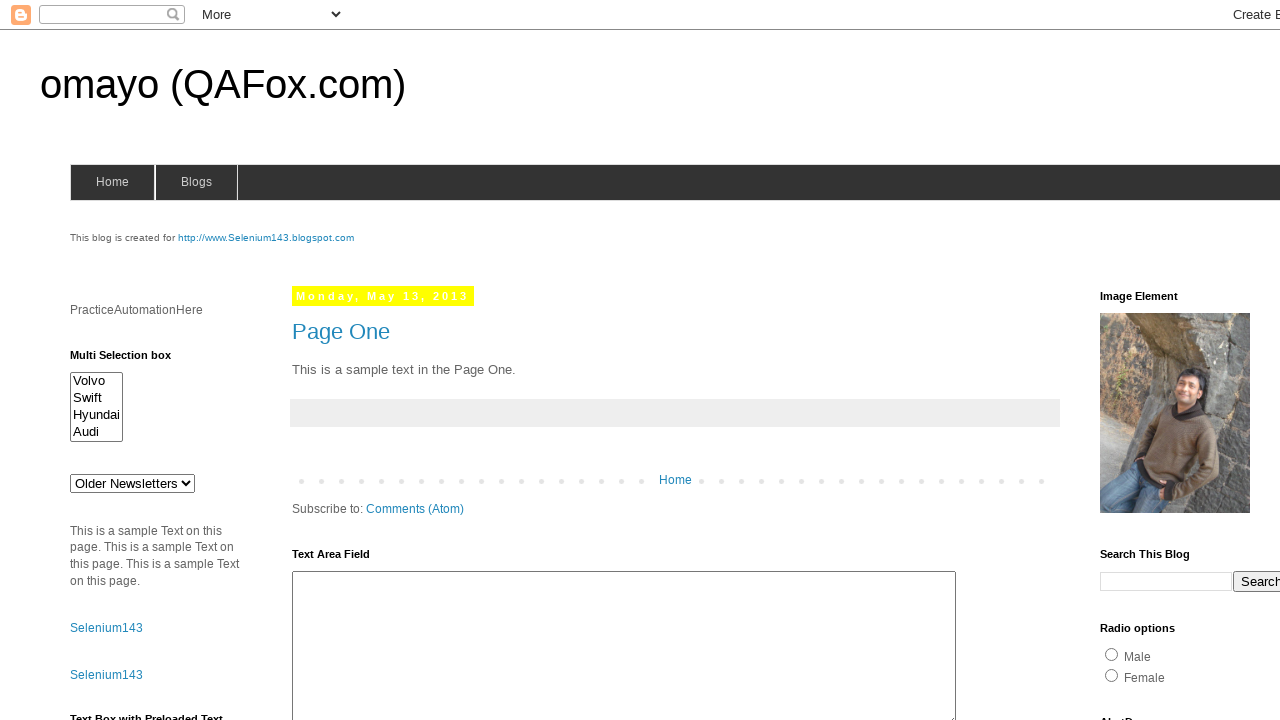

Waited 100ms during yellow flash (iteration 1)
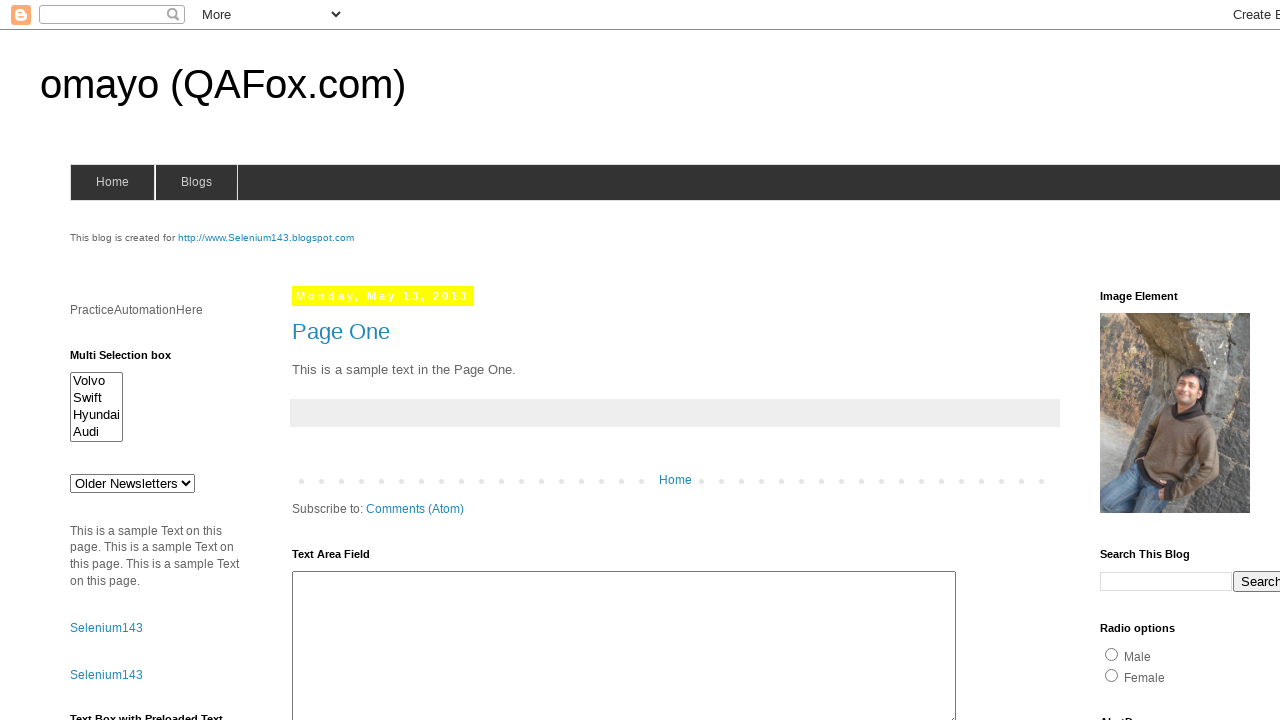

Set element background to green (flash iteration 2)
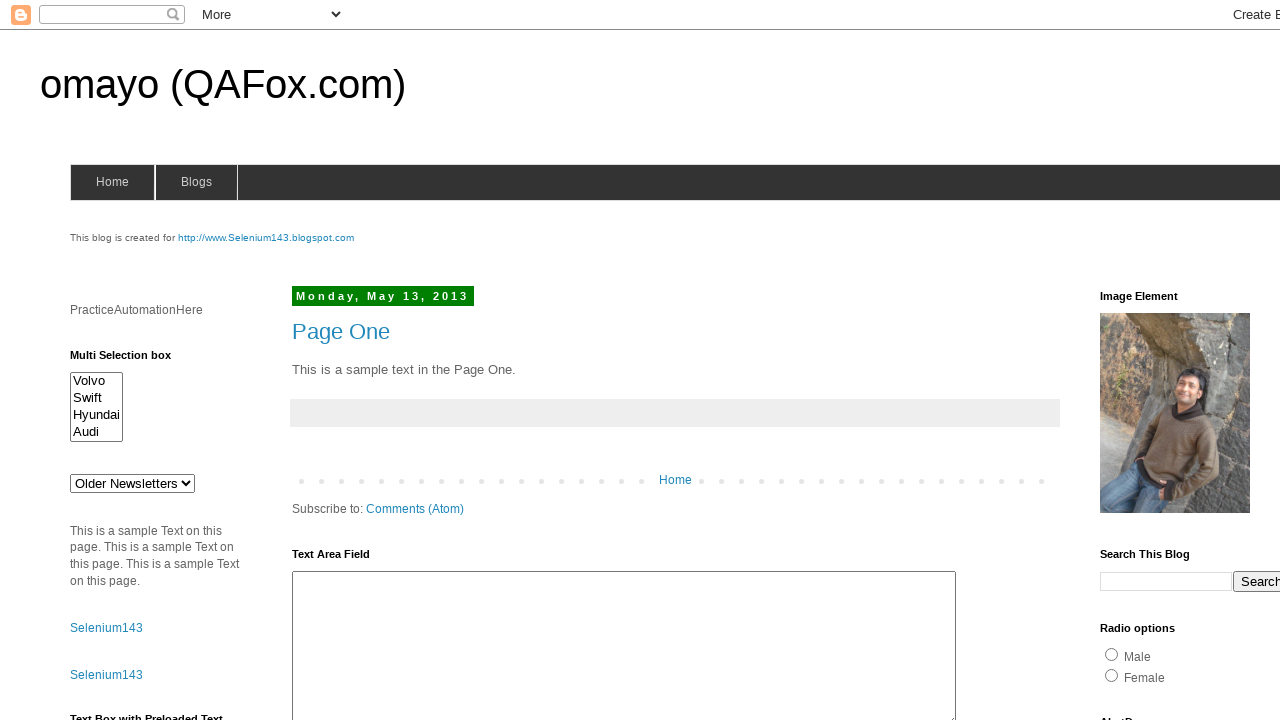

Waited 100ms during green flash (iteration 2)
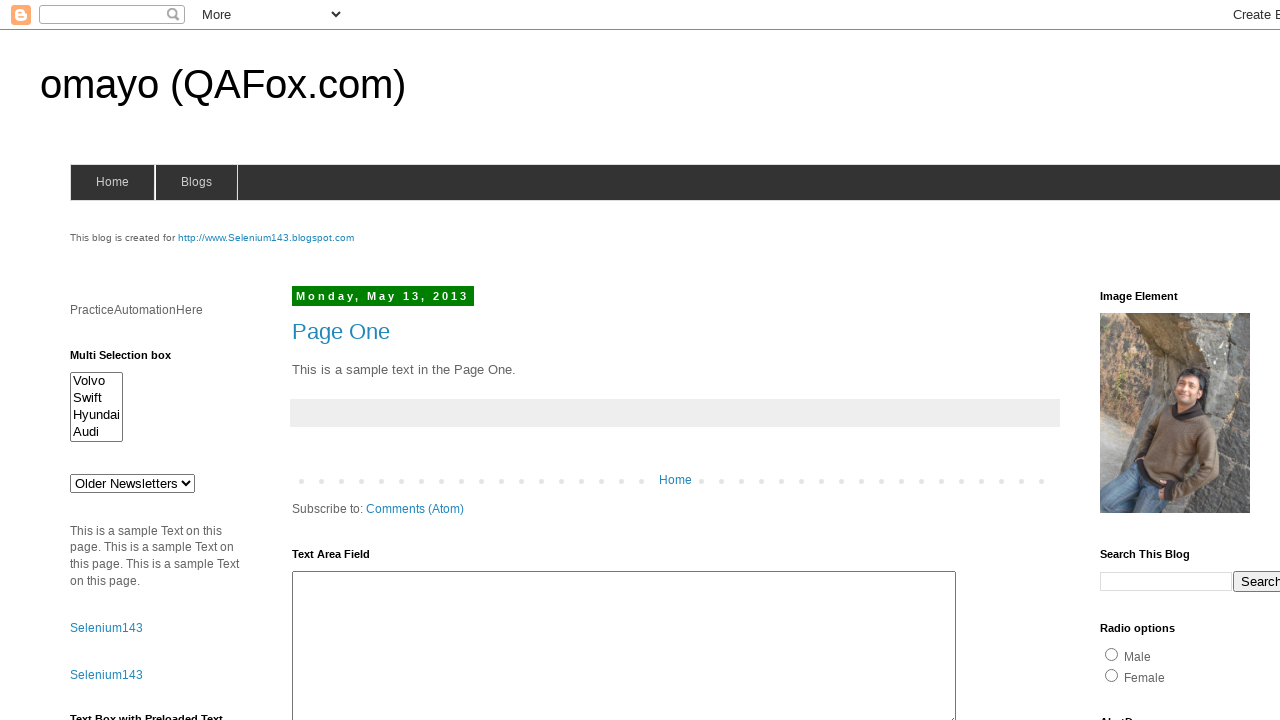

Set element background to yellow (flash iteration 2)
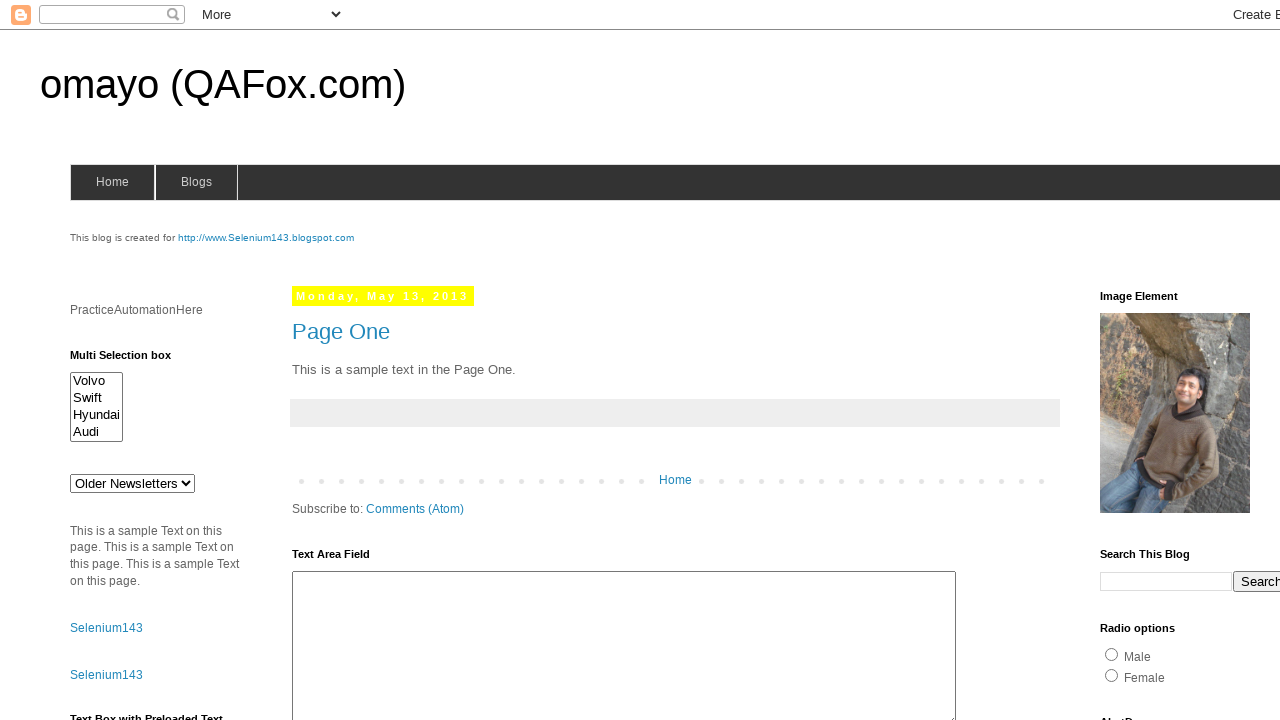

Waited 100ms during yellow flash (iteration 2)
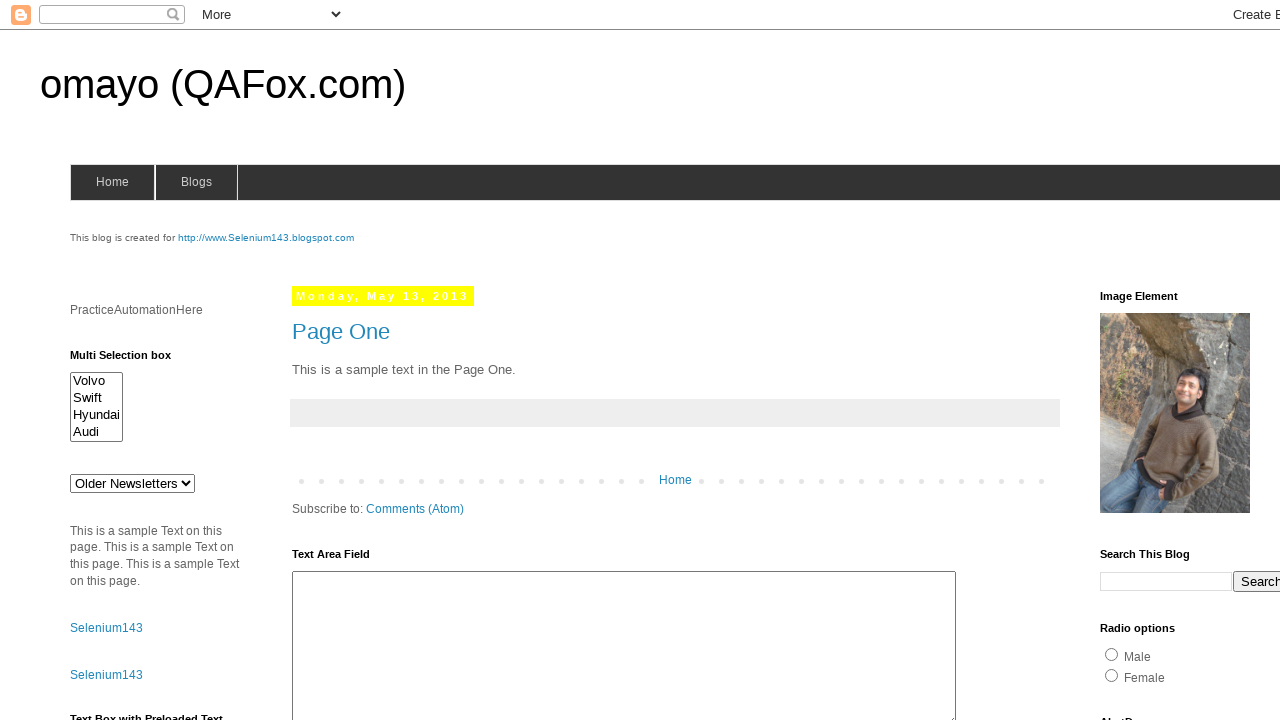

Set element background to green (flash iteration 3)
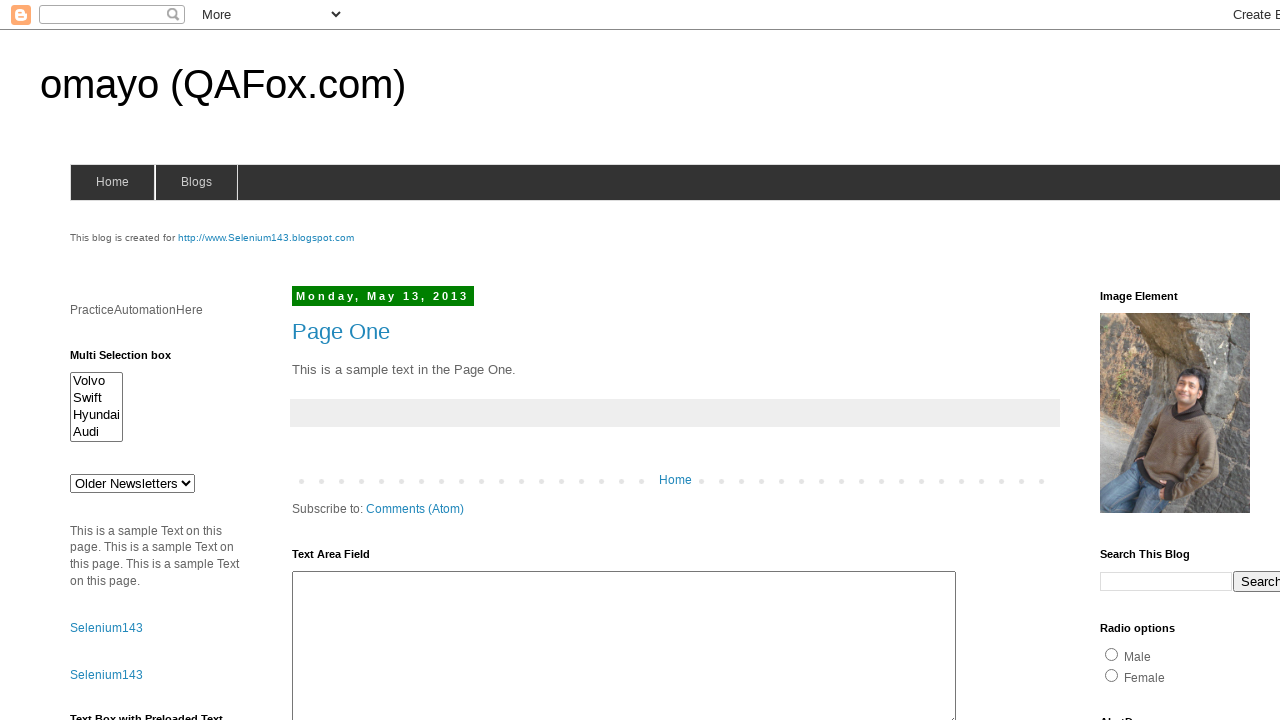

Waited 100ms during green flash (iteration 3)
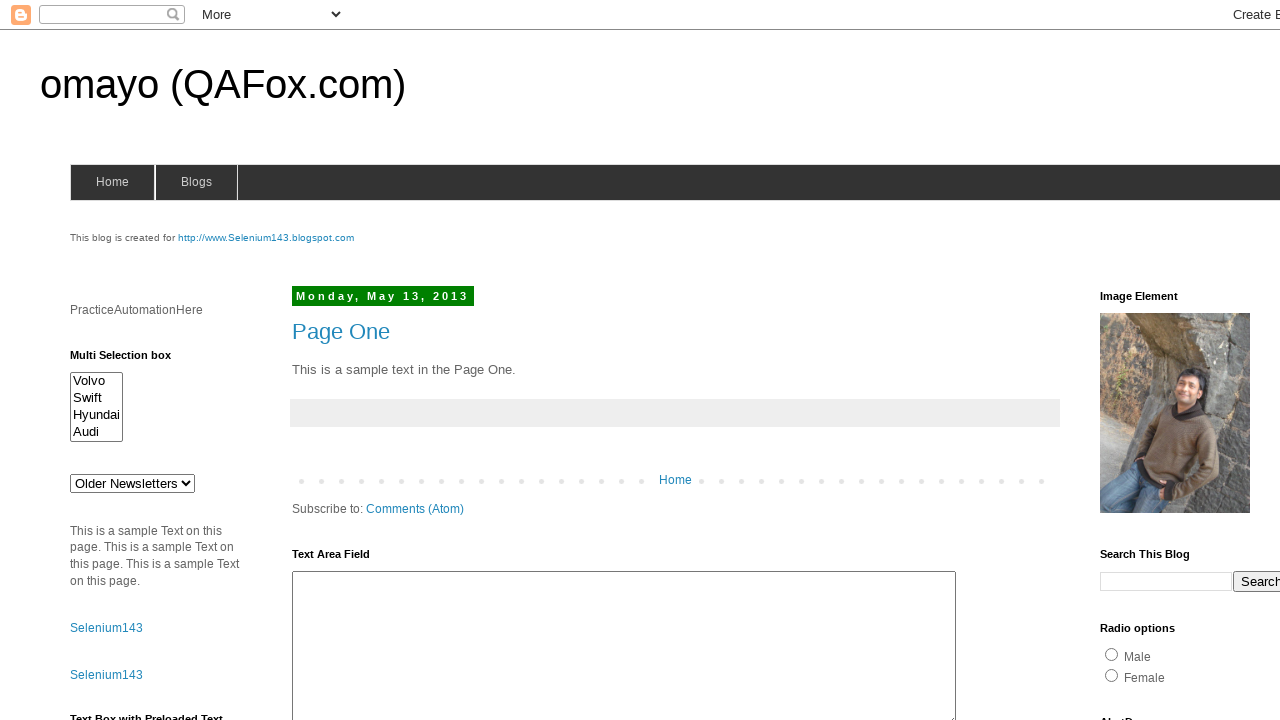

Set element background to yellow (flash iteration 3)
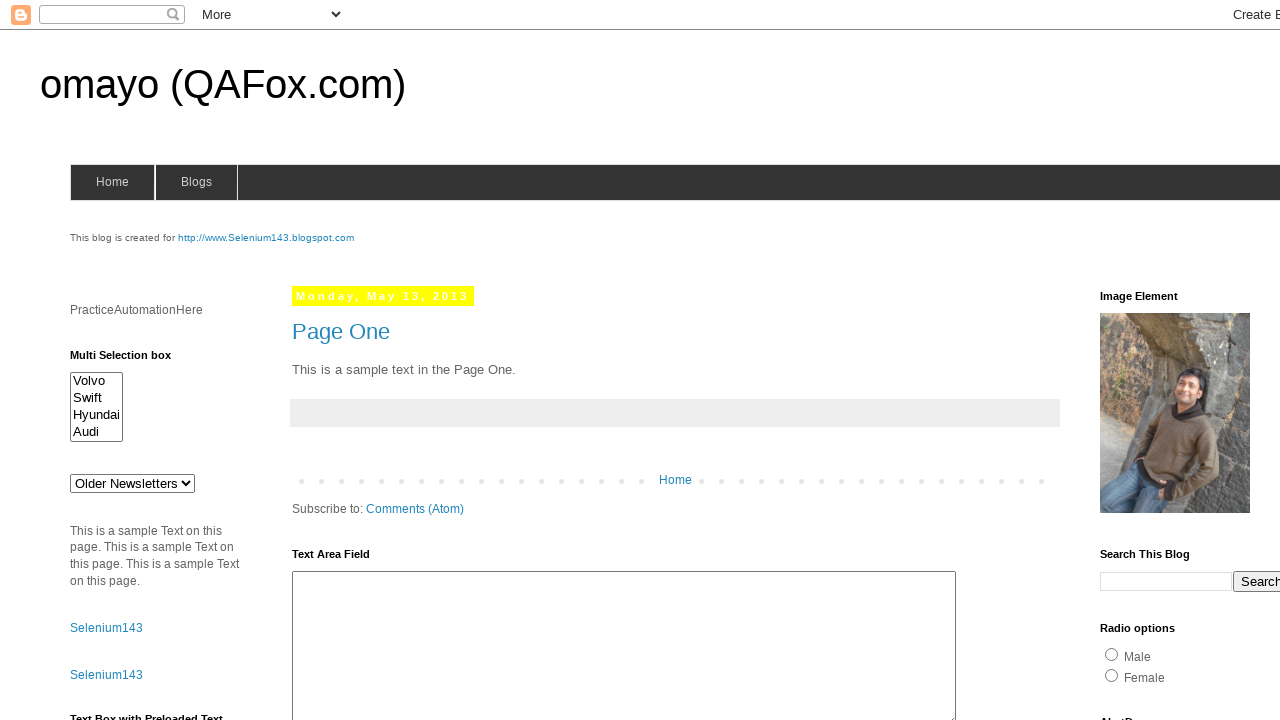

Waited 100ms during yellow flash (iteration 3)
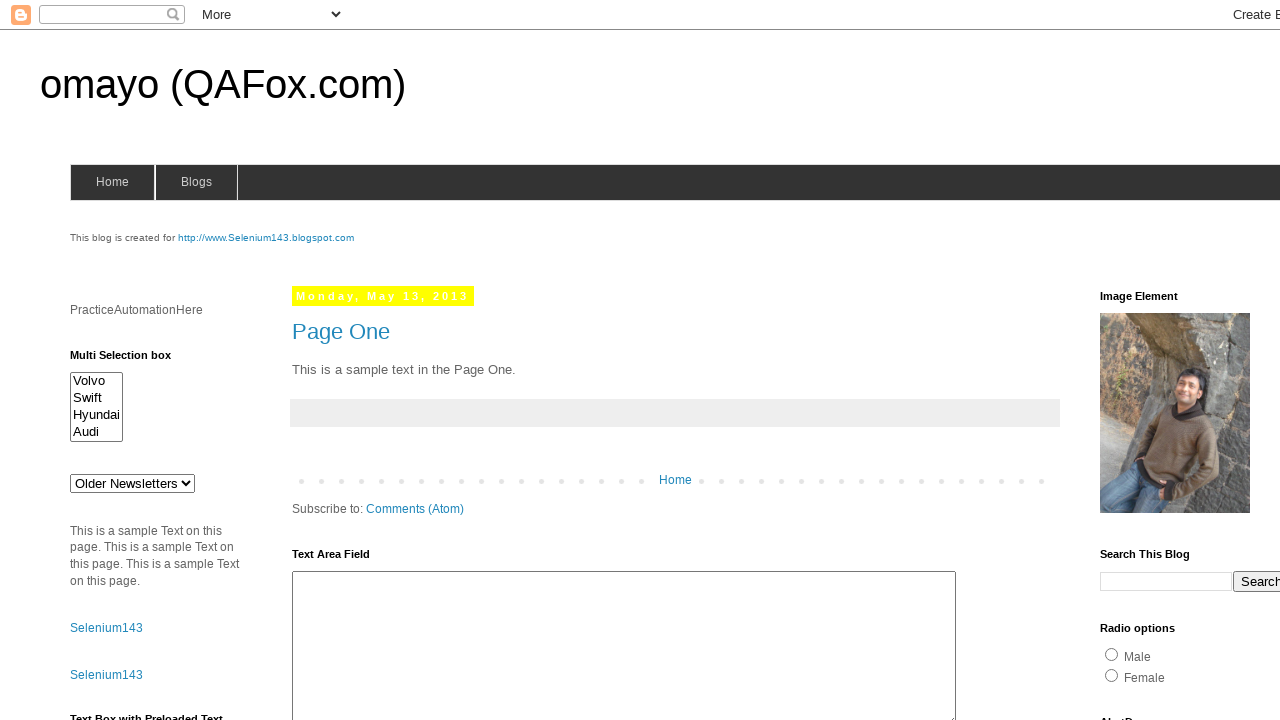

Set element background to green (flash iteration 4)
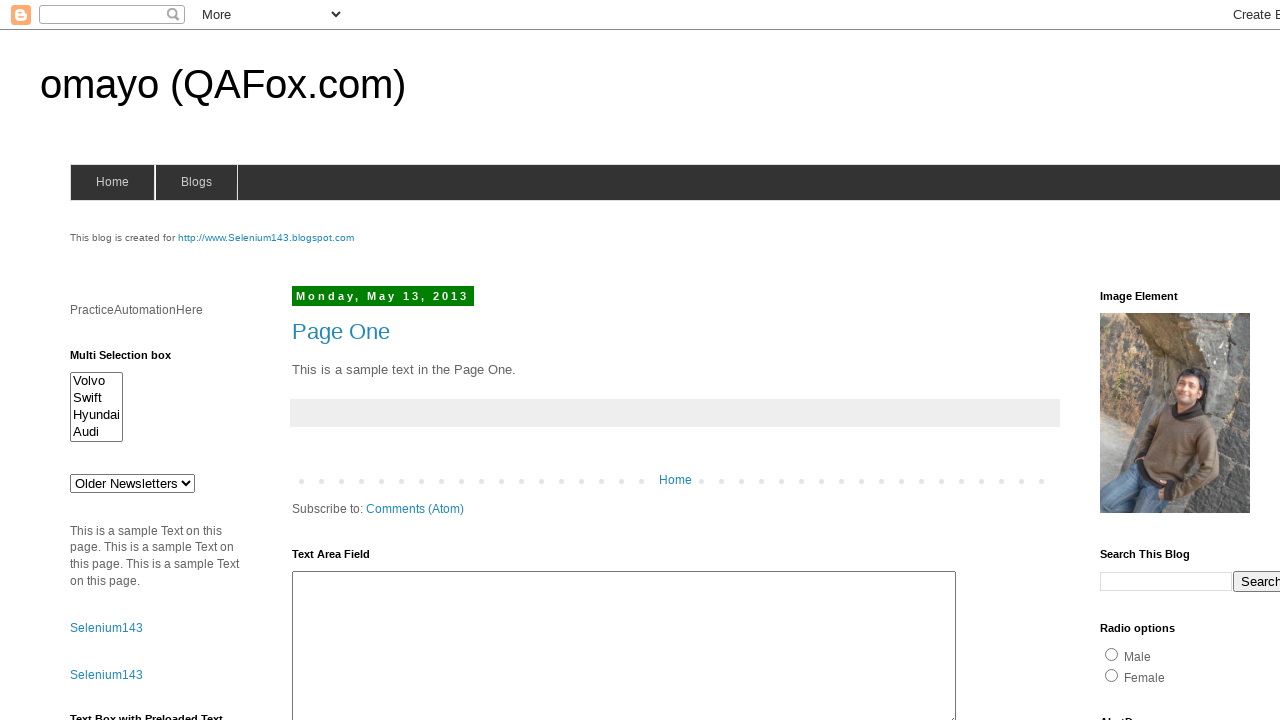

Waited 100ms during green flash (iteration 4)
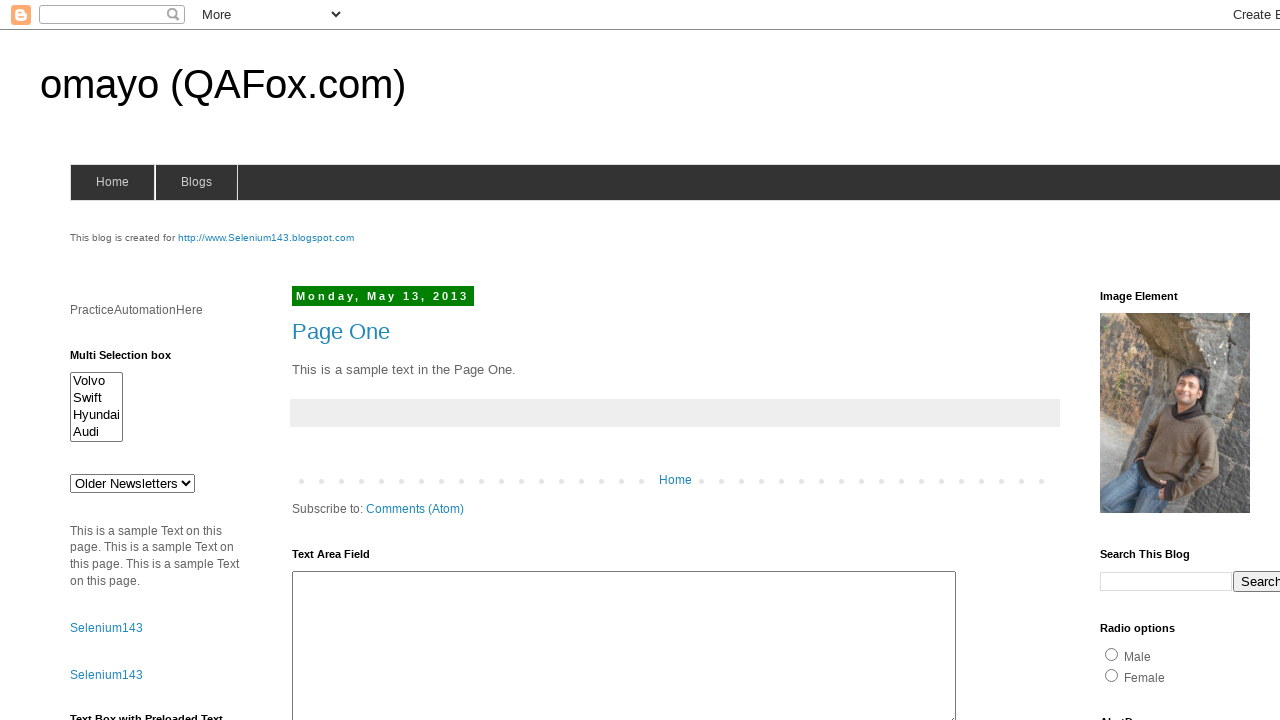

Set element background to yellow (flash iteration 4)
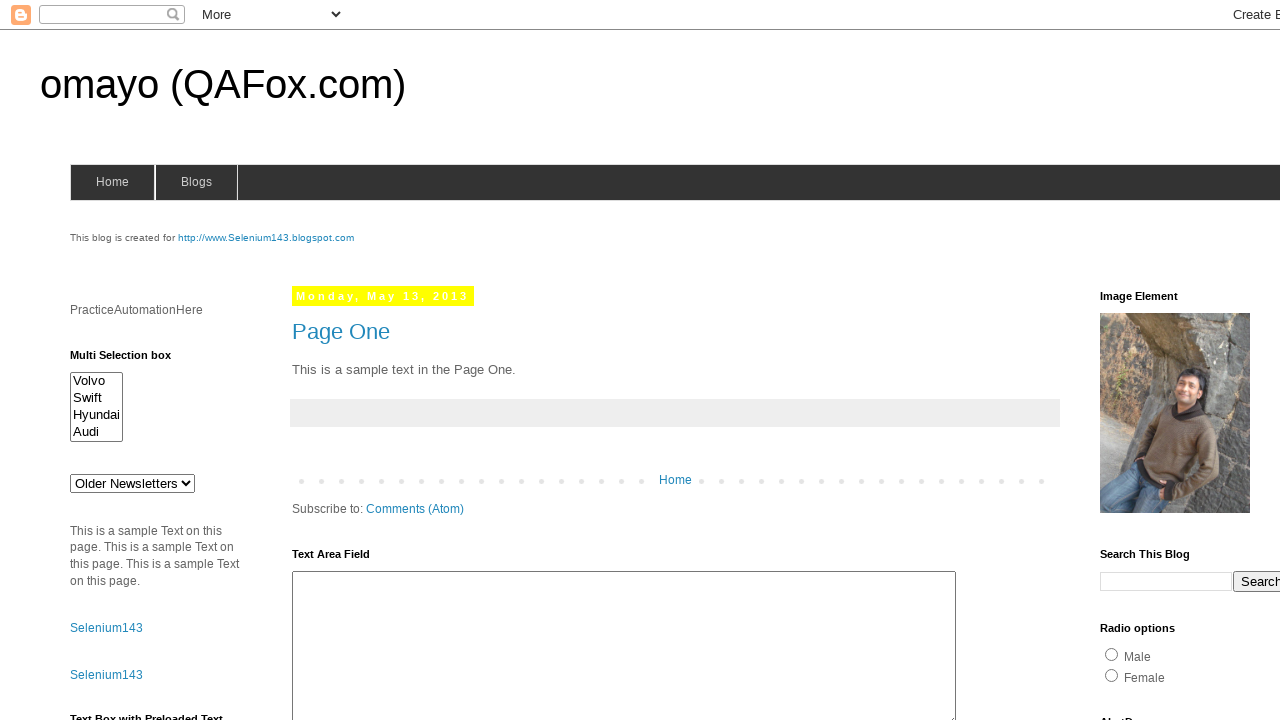

Waited 100ms during yellow flash (iteration 4)
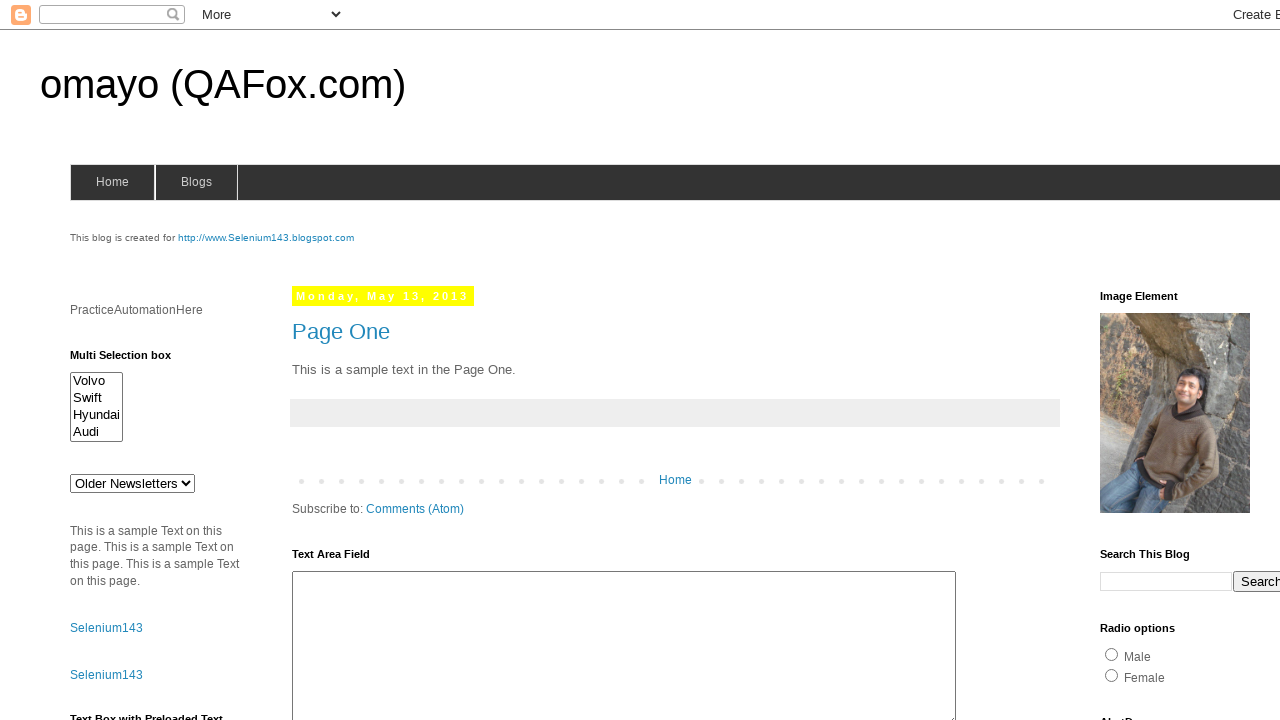

Set element background to green (flash iteration 5)
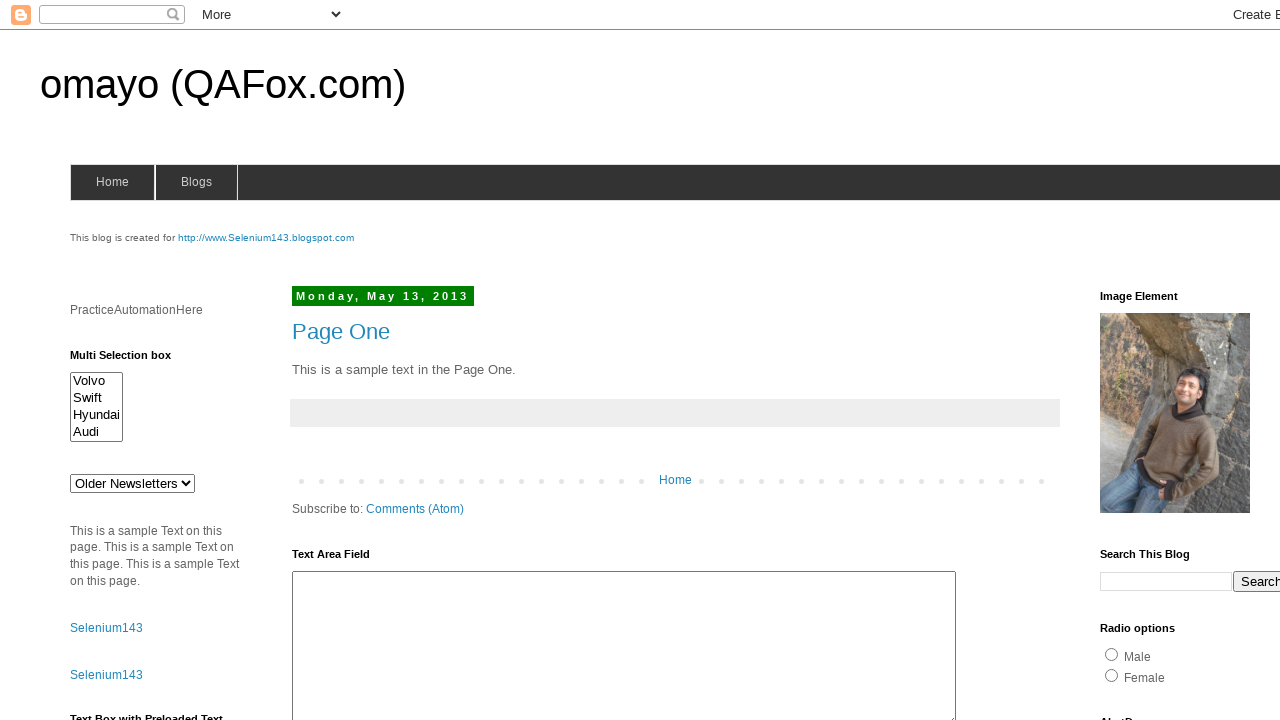

Waited 100ms during green flash (iteration 5)
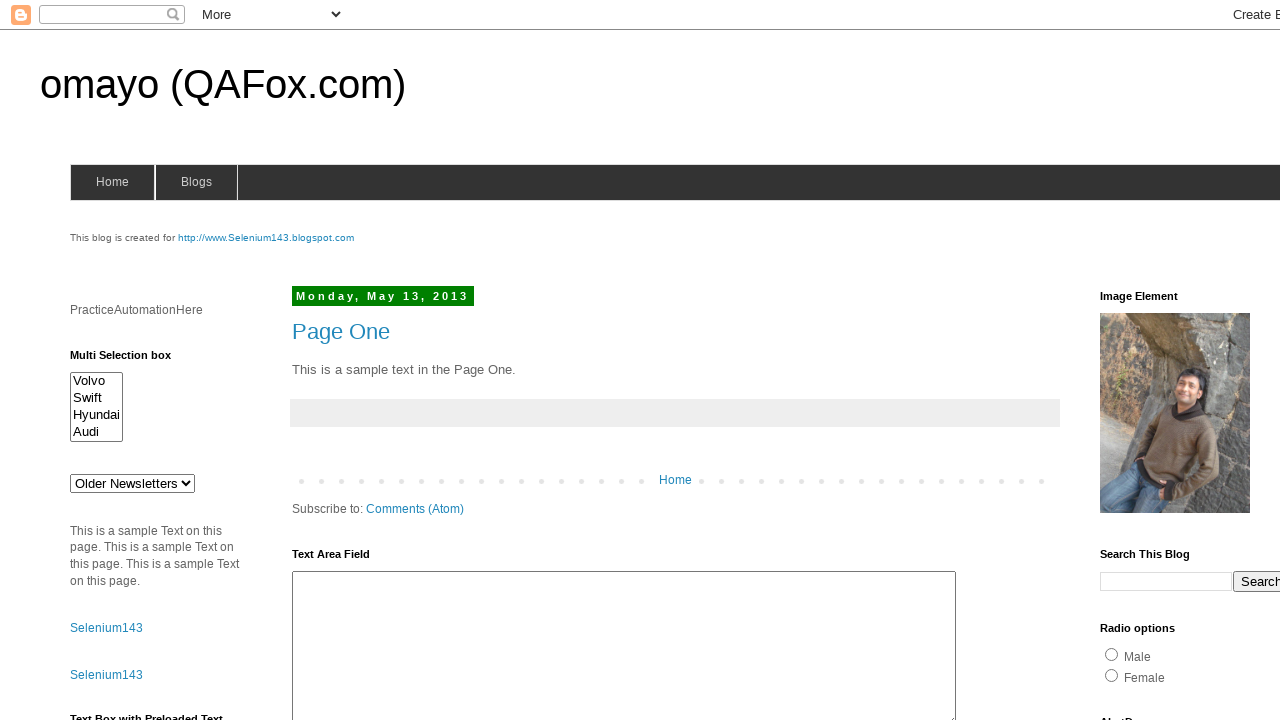

Set element background to yellow (flash iteration 5)
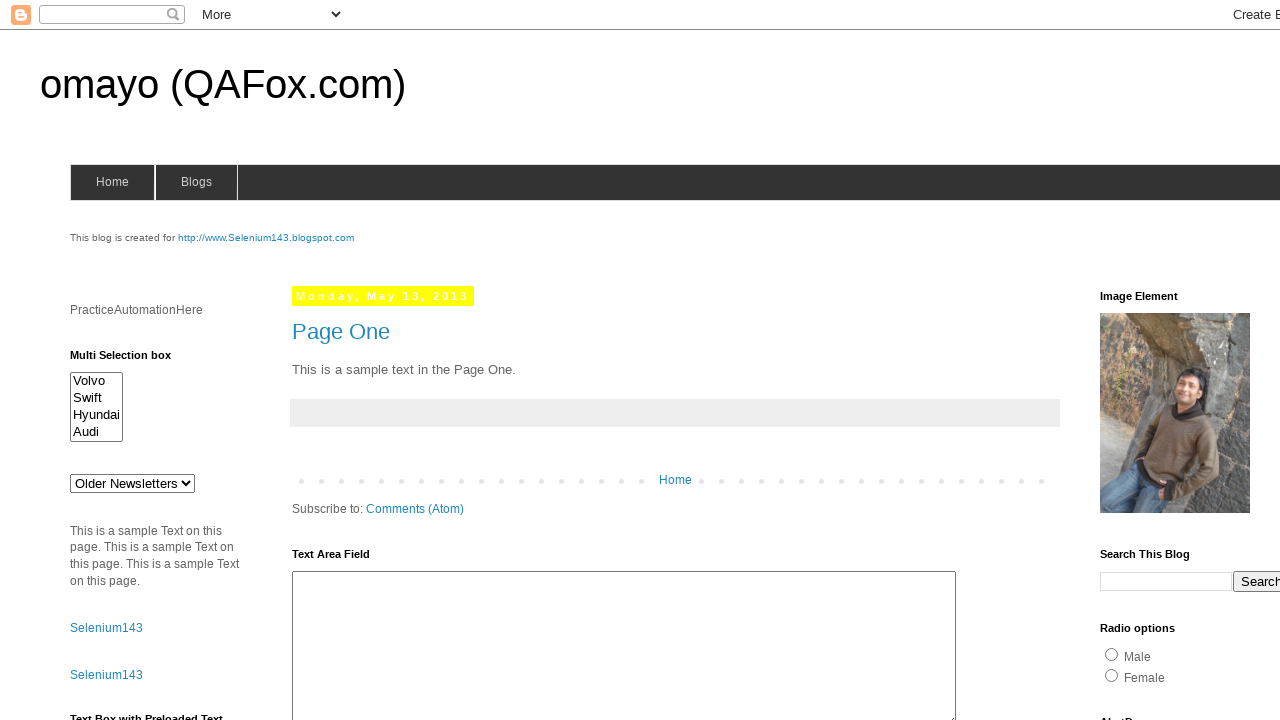

Waited 100ms during yellow flash (iteration 5)
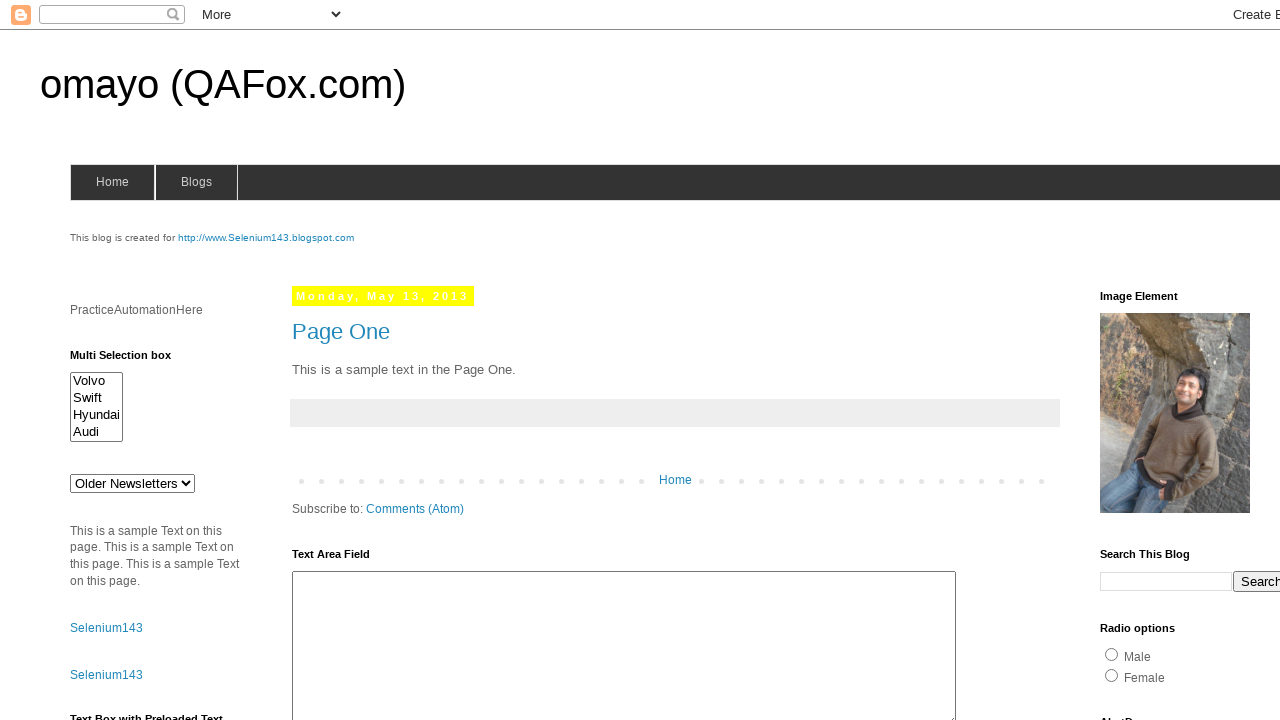

Set element background to green (flash iteration 6)
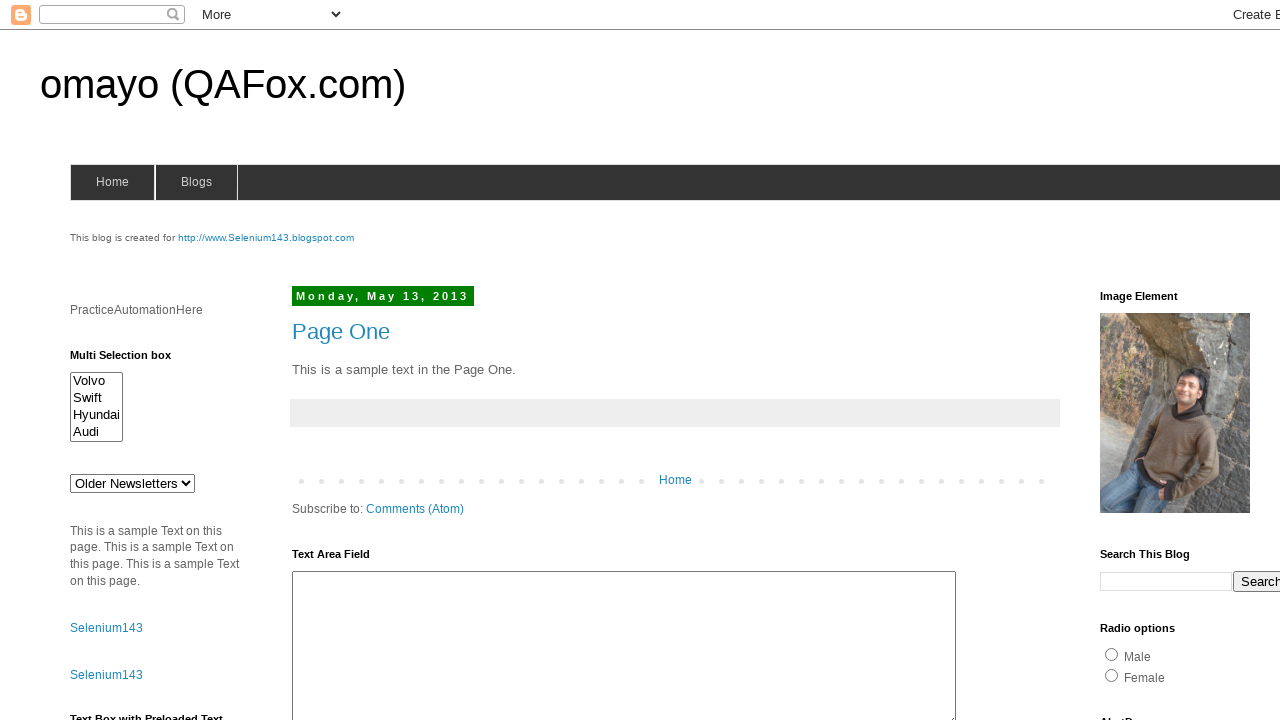

Waited 100ms during green flash (iteration 6)
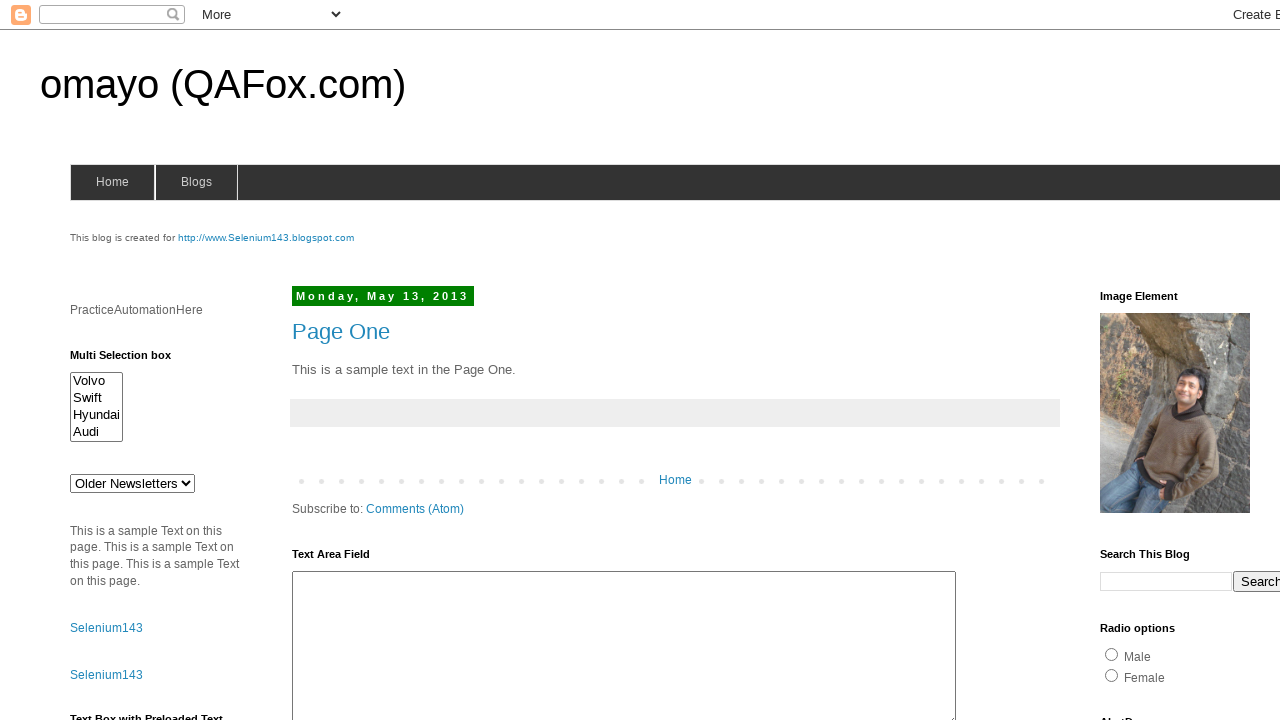

Set element background to yellow (flash iteration 6)
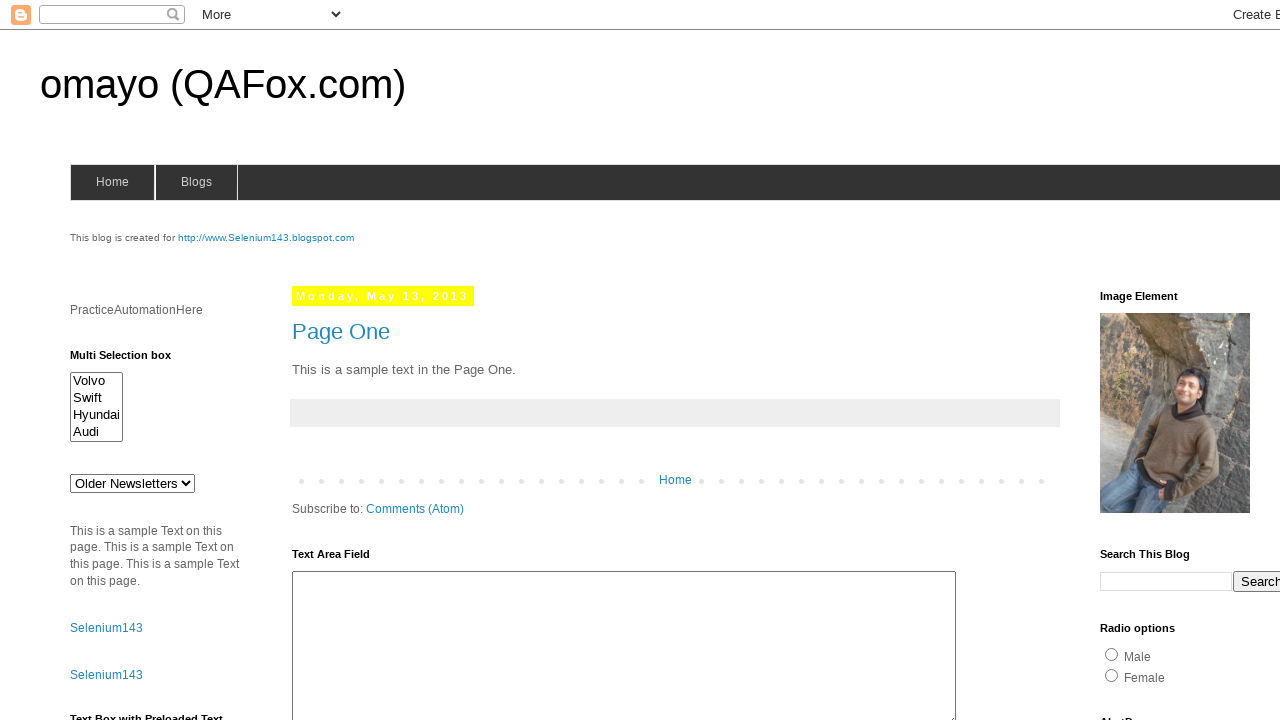

Waited 100ms during yellow flash (iteration 6)
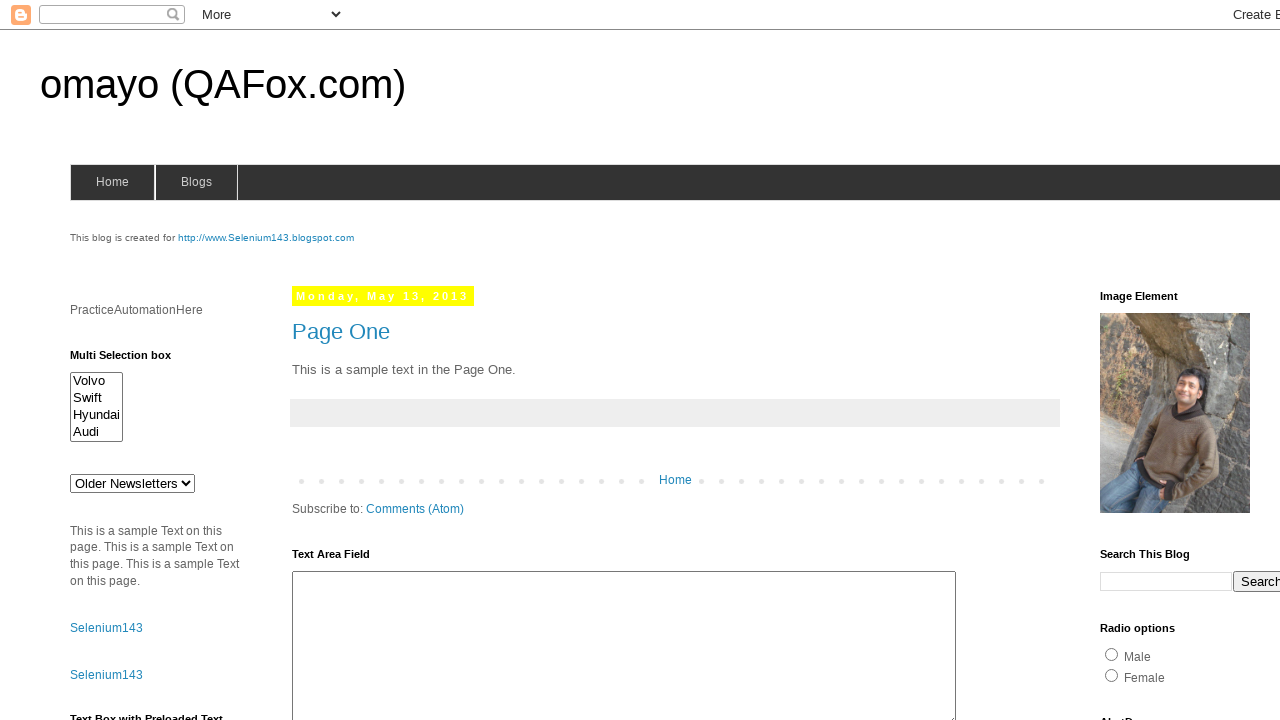

Set element background to green (flash iteration 7)
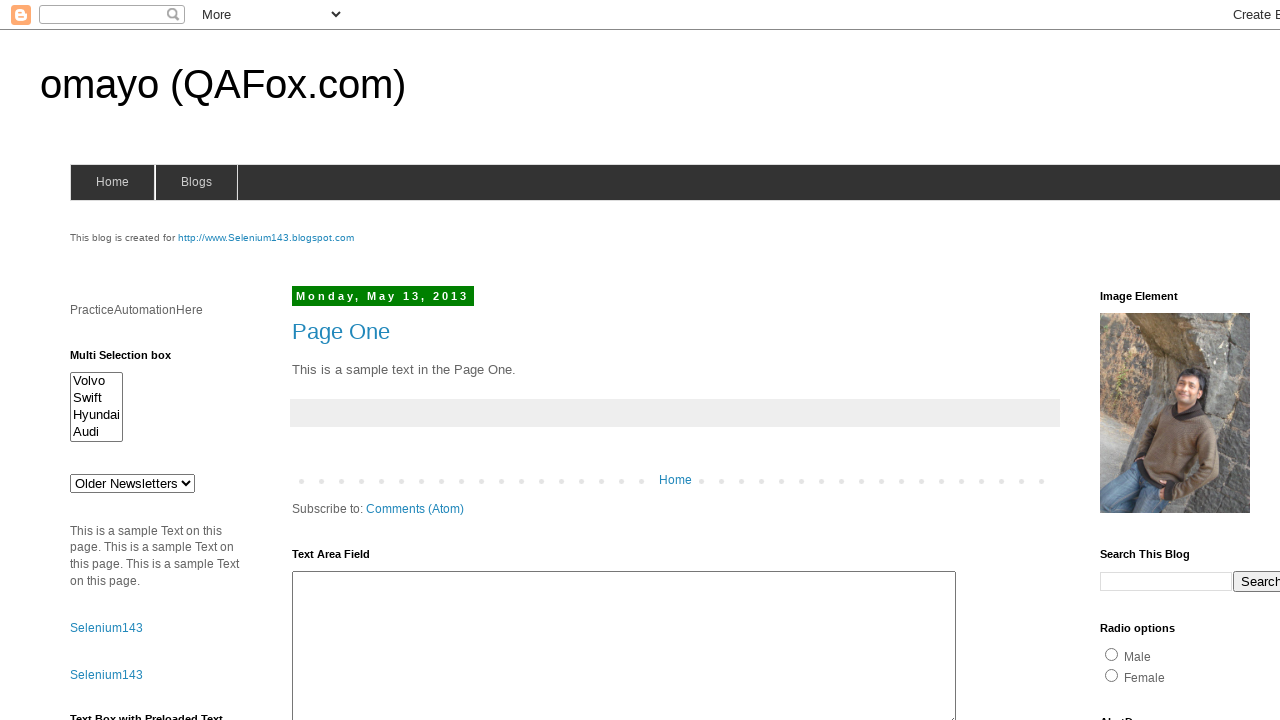

Waited 100ms during green flash (iteration 7)
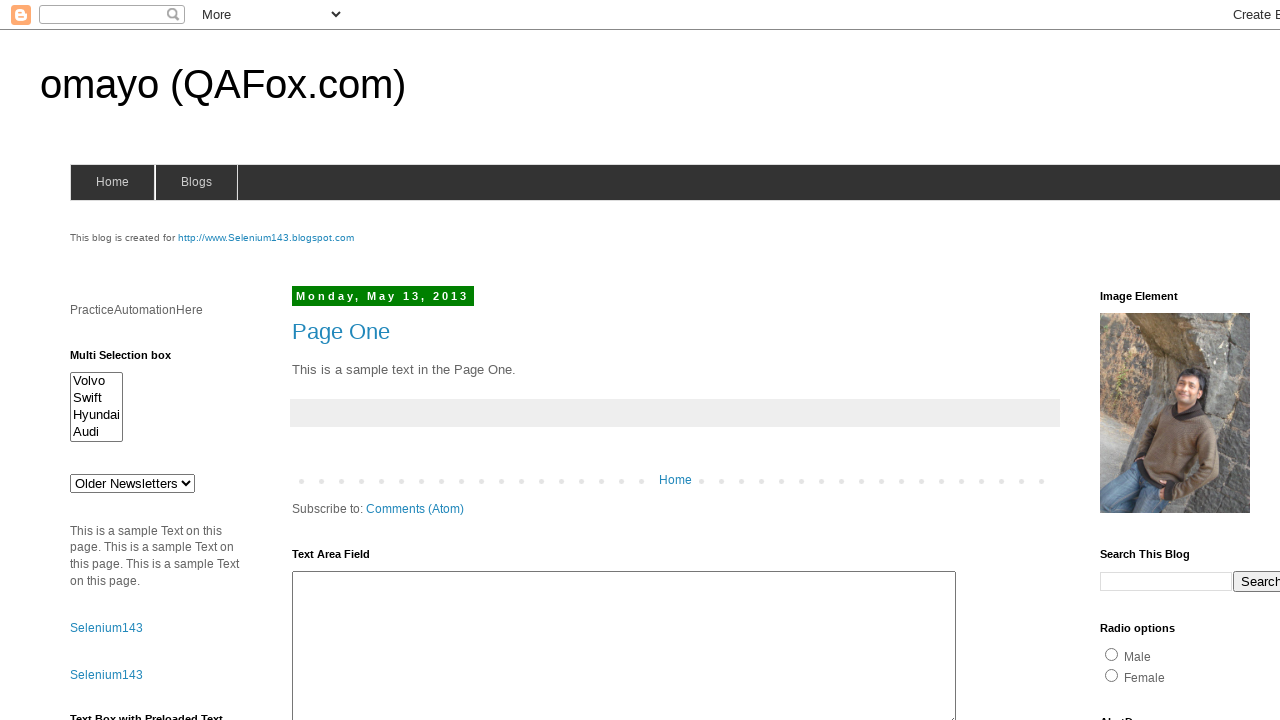

Set element background to yellow (flash iteration 7)
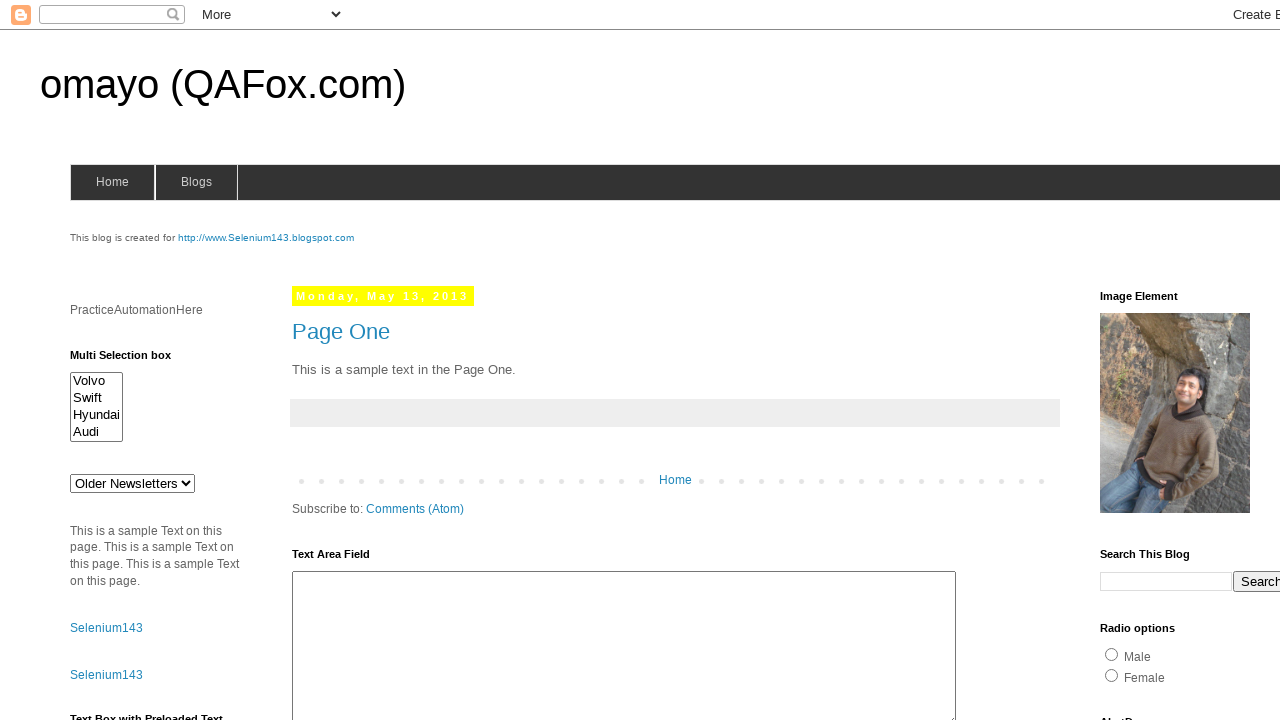

Waited 100ms during yellow flash (iteration 7)
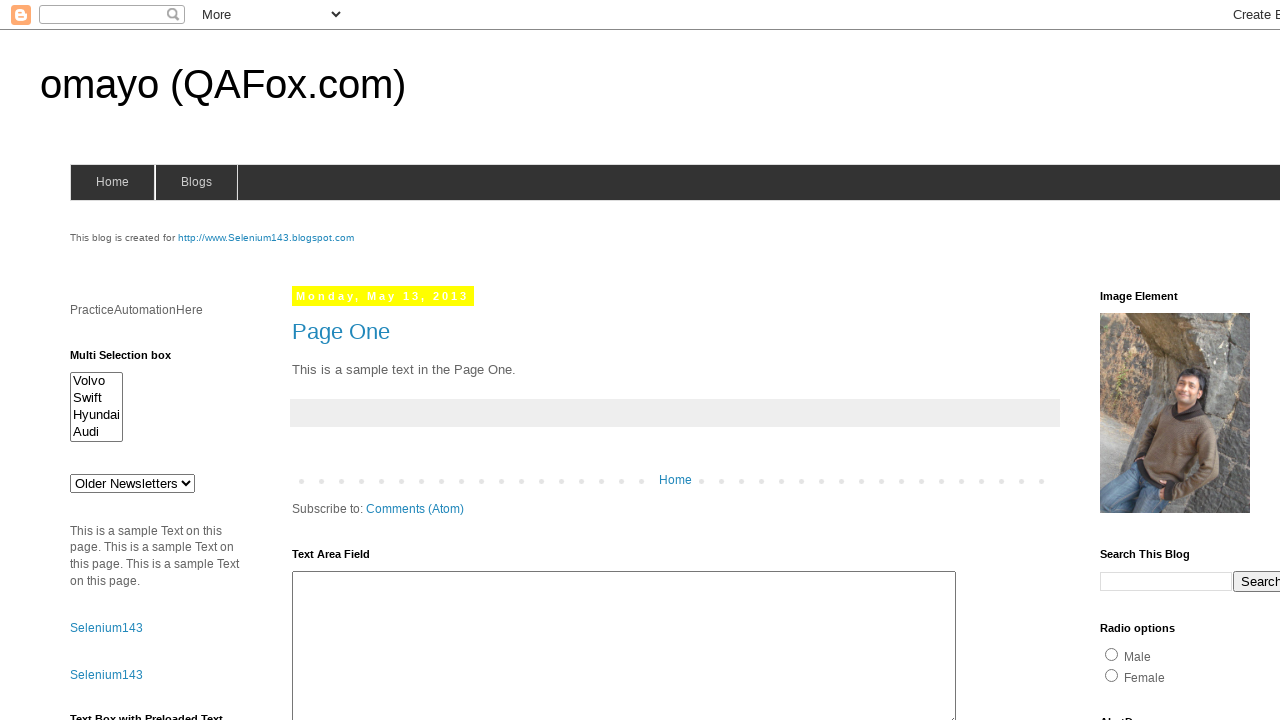

Set element background to green (flash iteration 8)
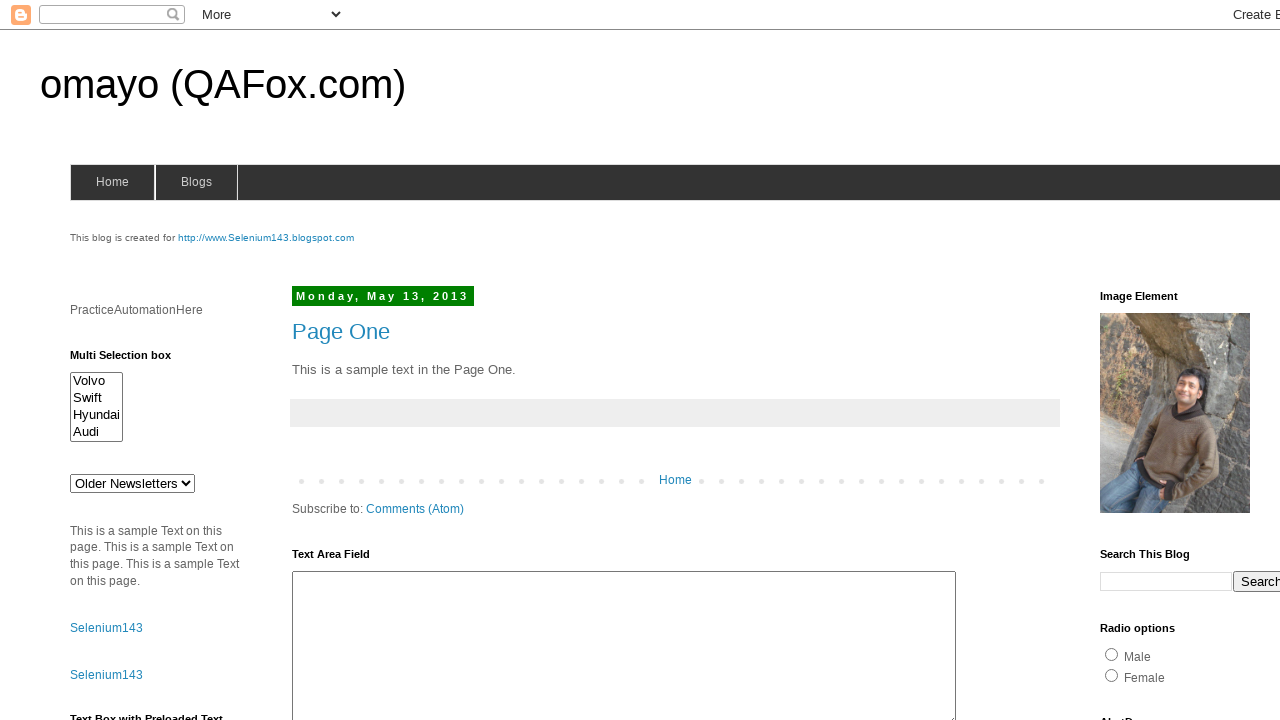

Waited 100ms during green flash (iteration 8)
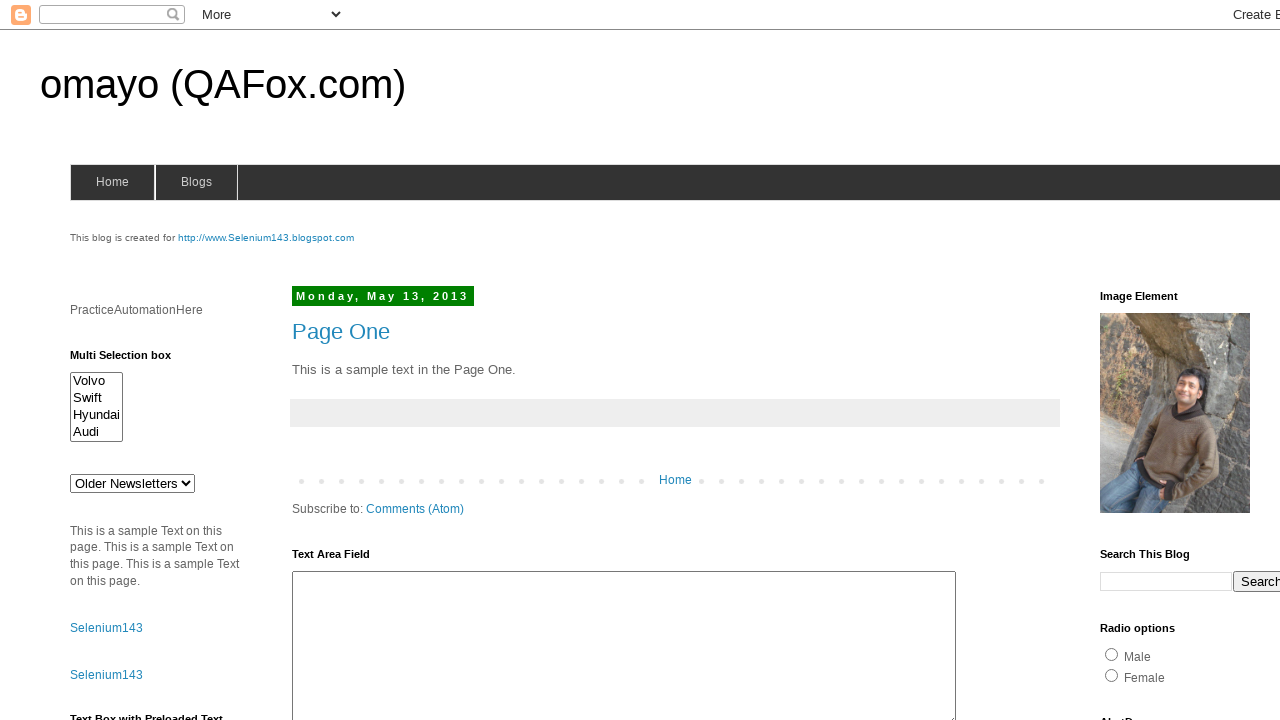

Set element background to yellow (flash iteration 8)
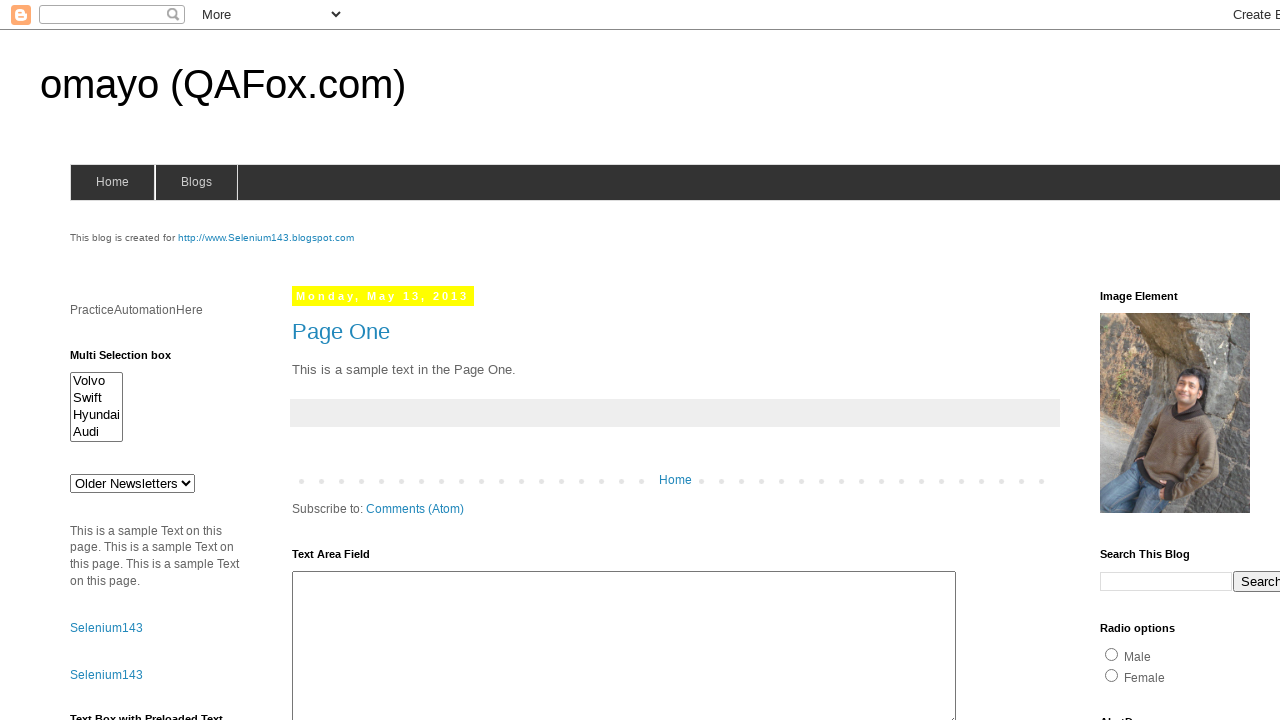

Waited 100ms during yellow flash (iteration 8)
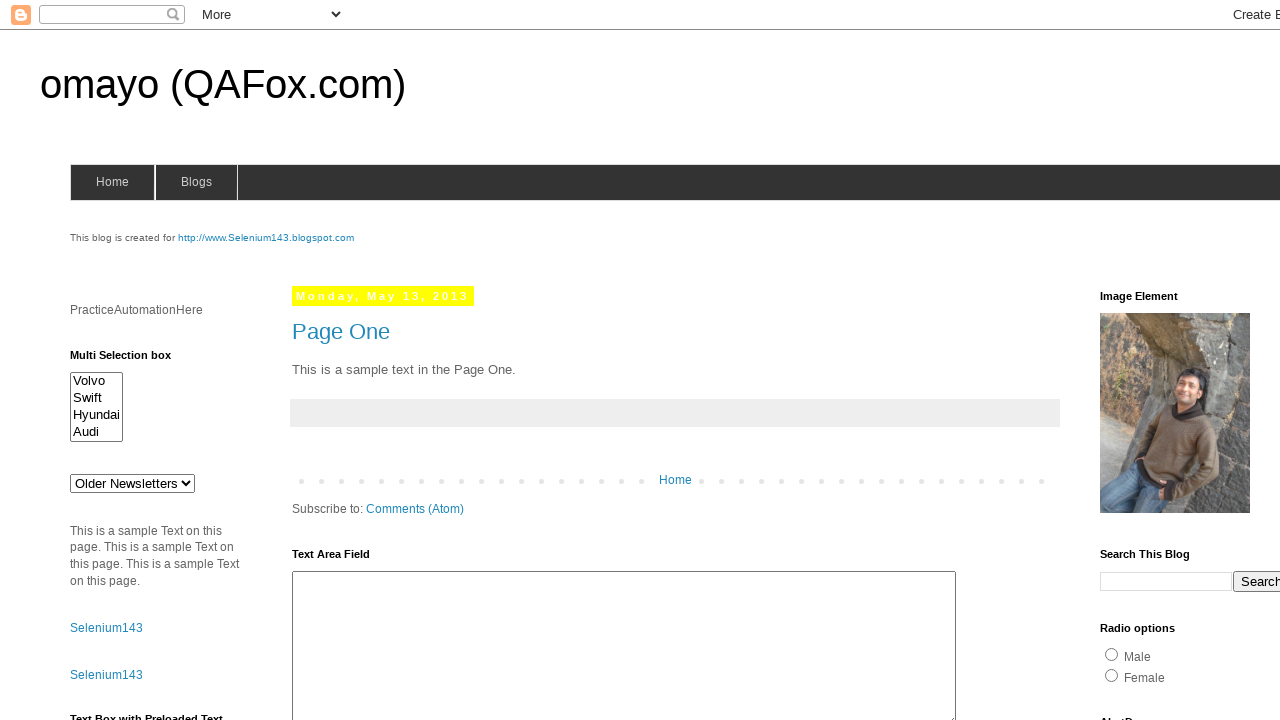

Set element background to green (flash iteration 9)
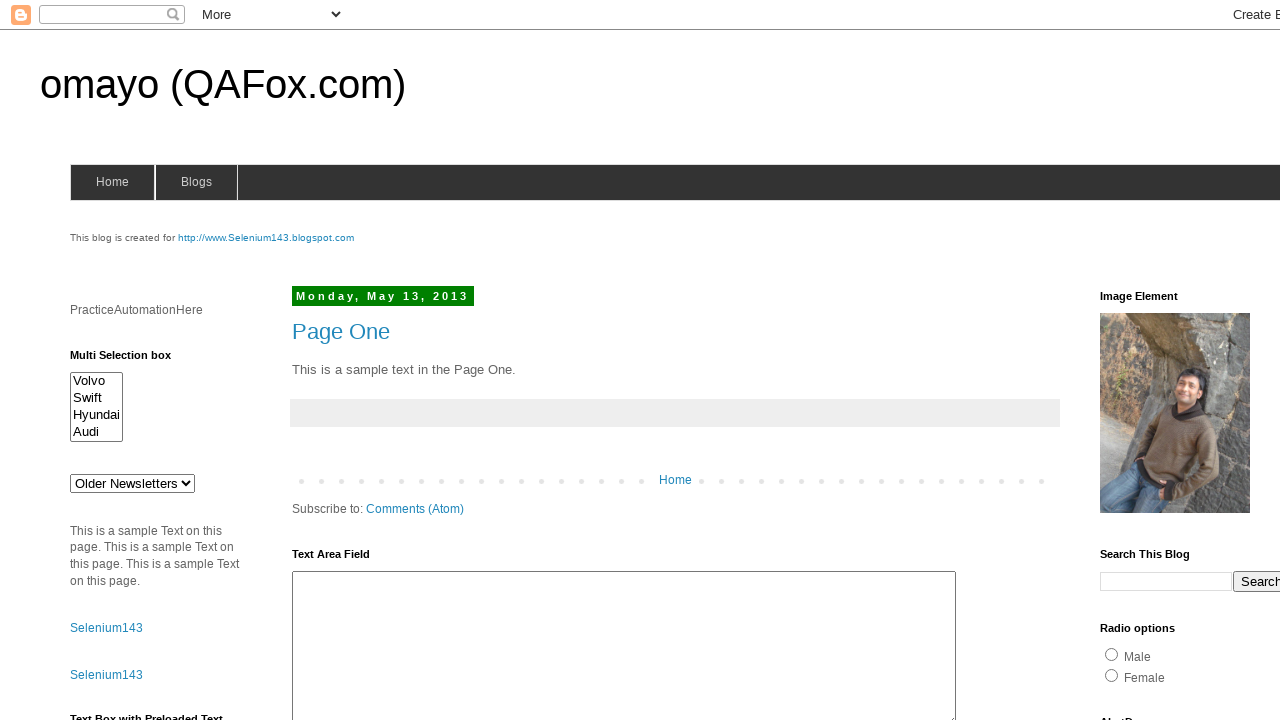

Waited 100ms during green flash (iteration 9)
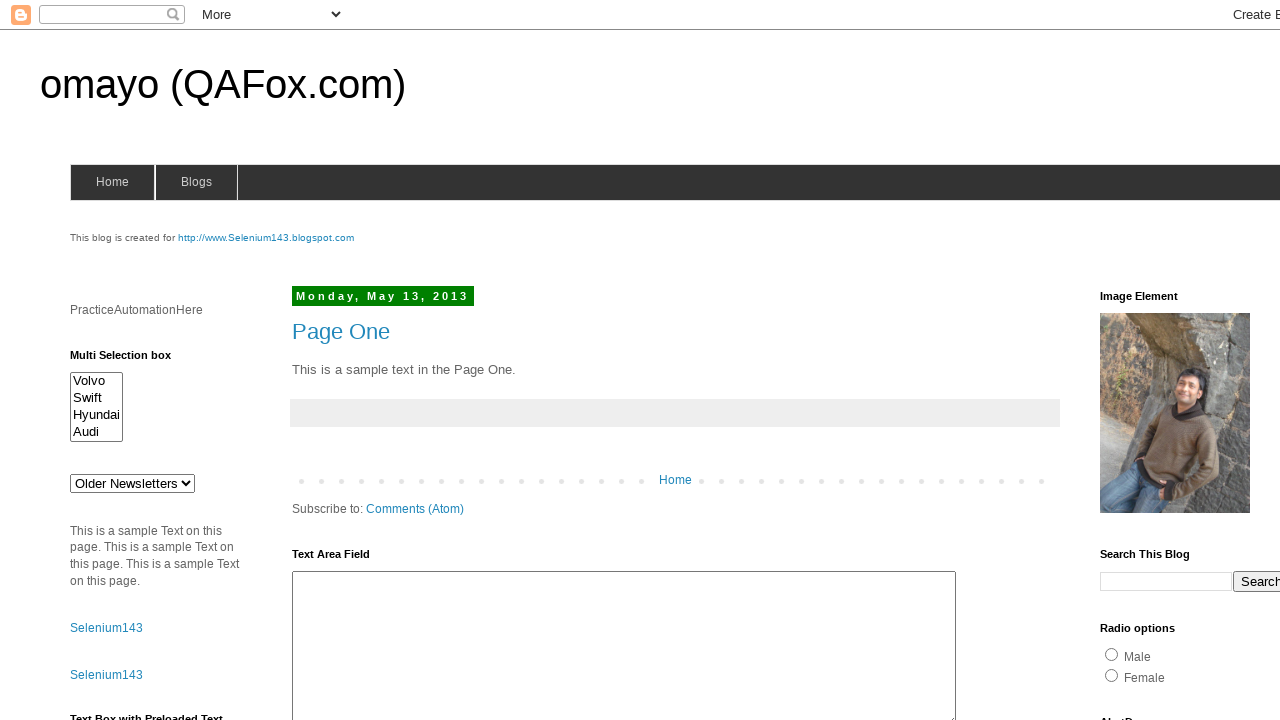

Set element background to yellow (flash iteration 9)
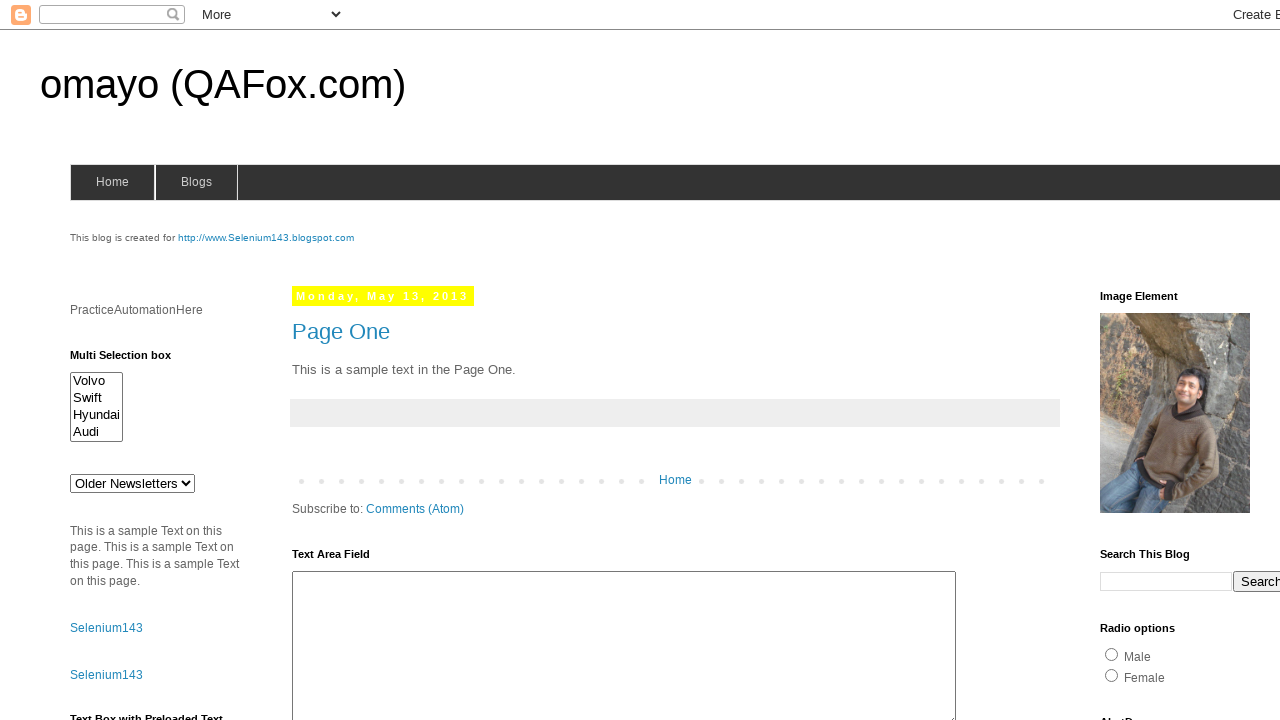

Waited 100ms during yellow flash (iteration 9)
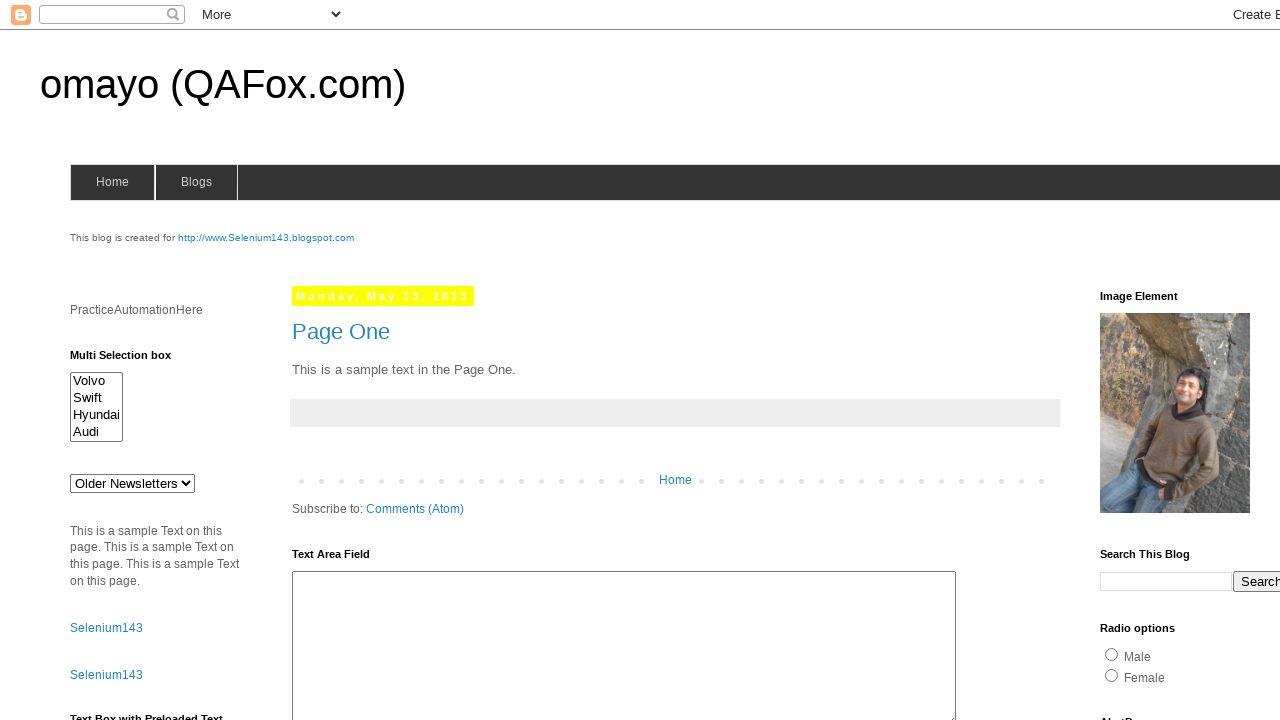

Waited 5 seconds before finishing
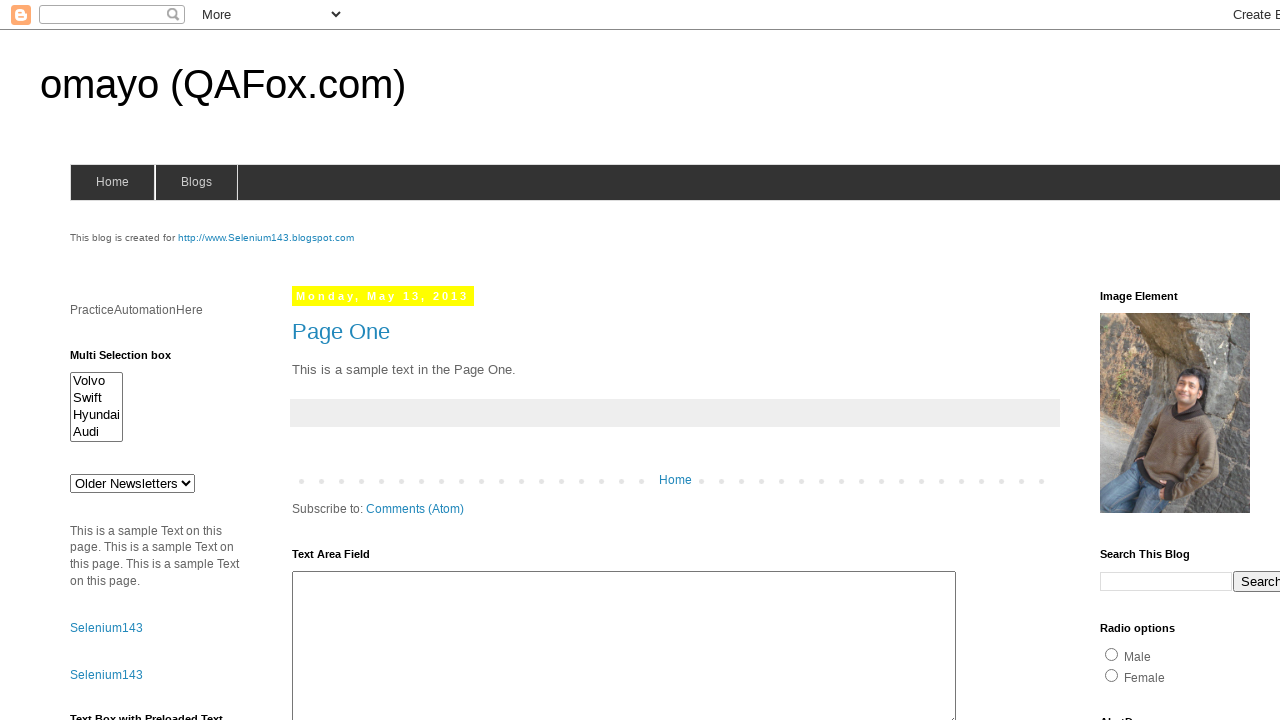

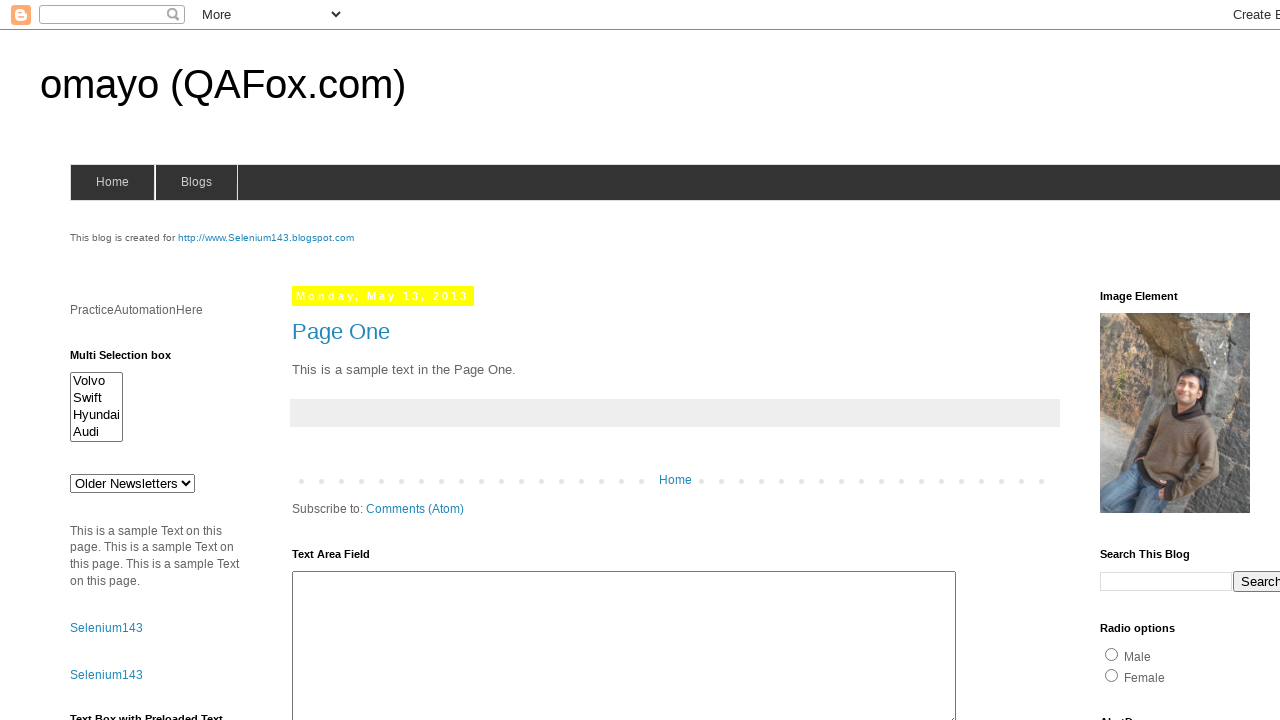